Tests a To-Do application by adding 5 new items to the list and then marking all 10 items as completed.

Starting URL: https://lambdatest.github.io/sample-todo-app/

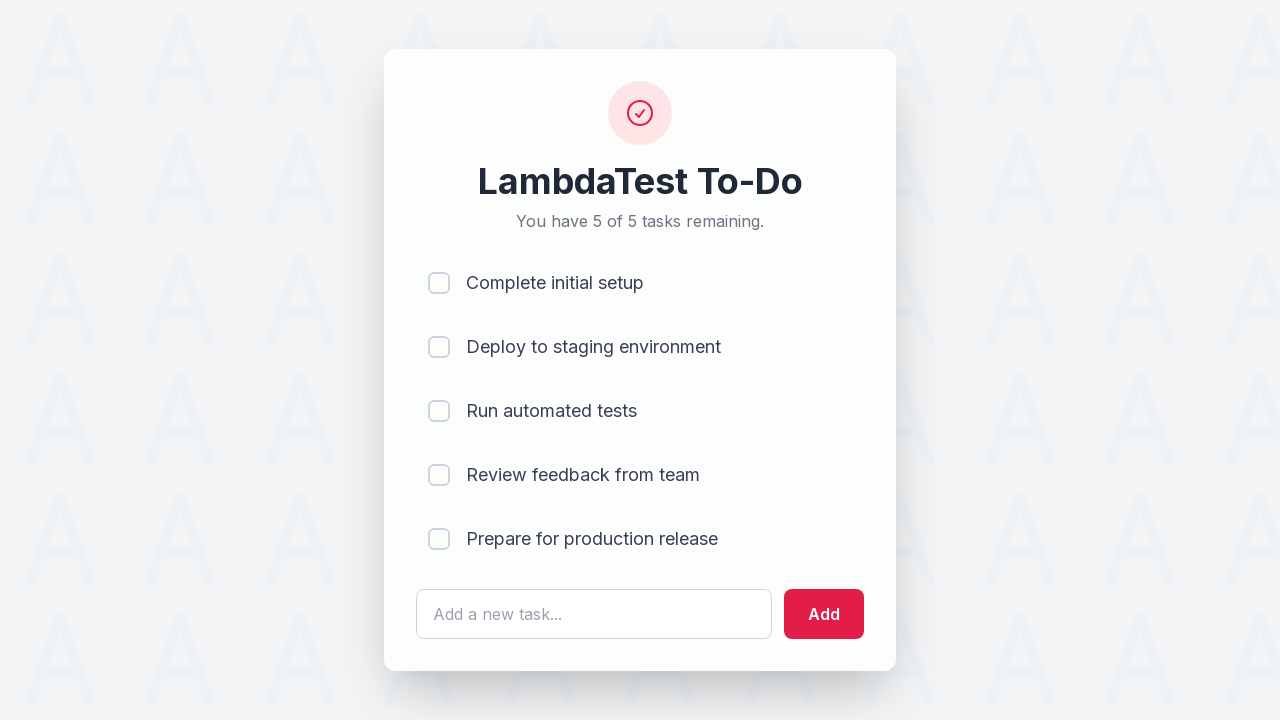

Waited for todo text field to load
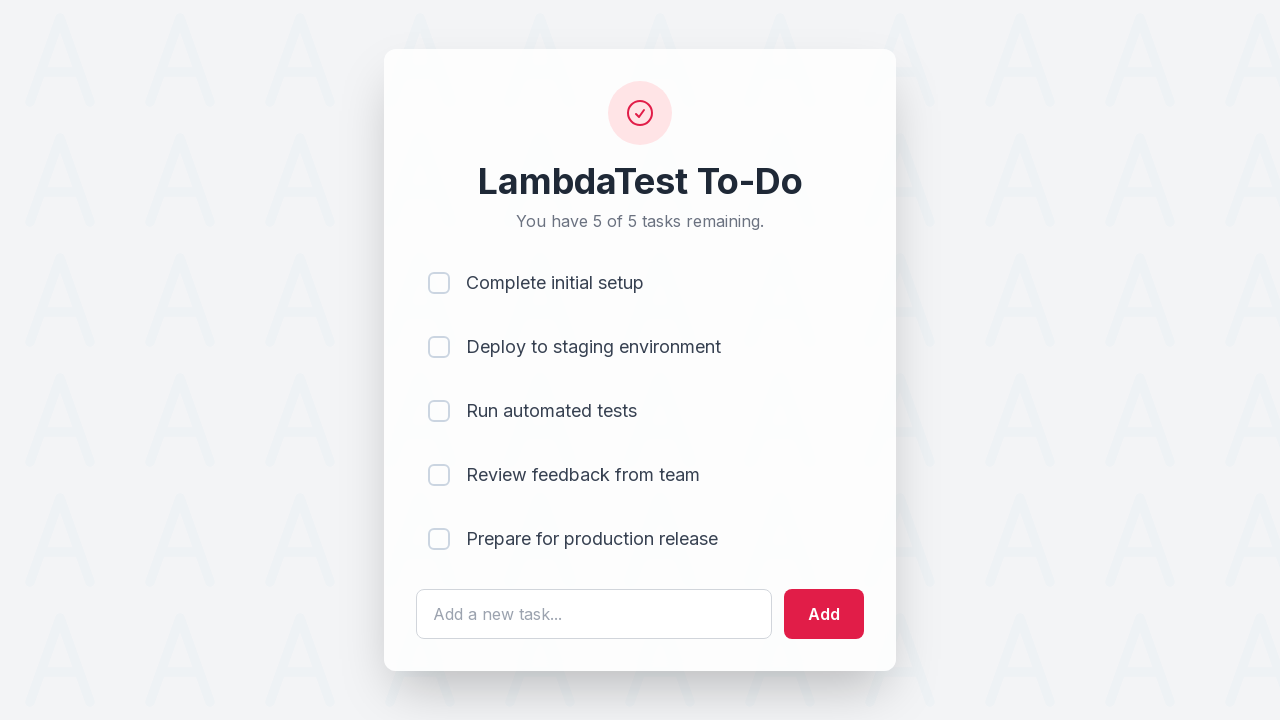

Clicked todo text field to add item 1 at (594, 614) on #sampletodotext
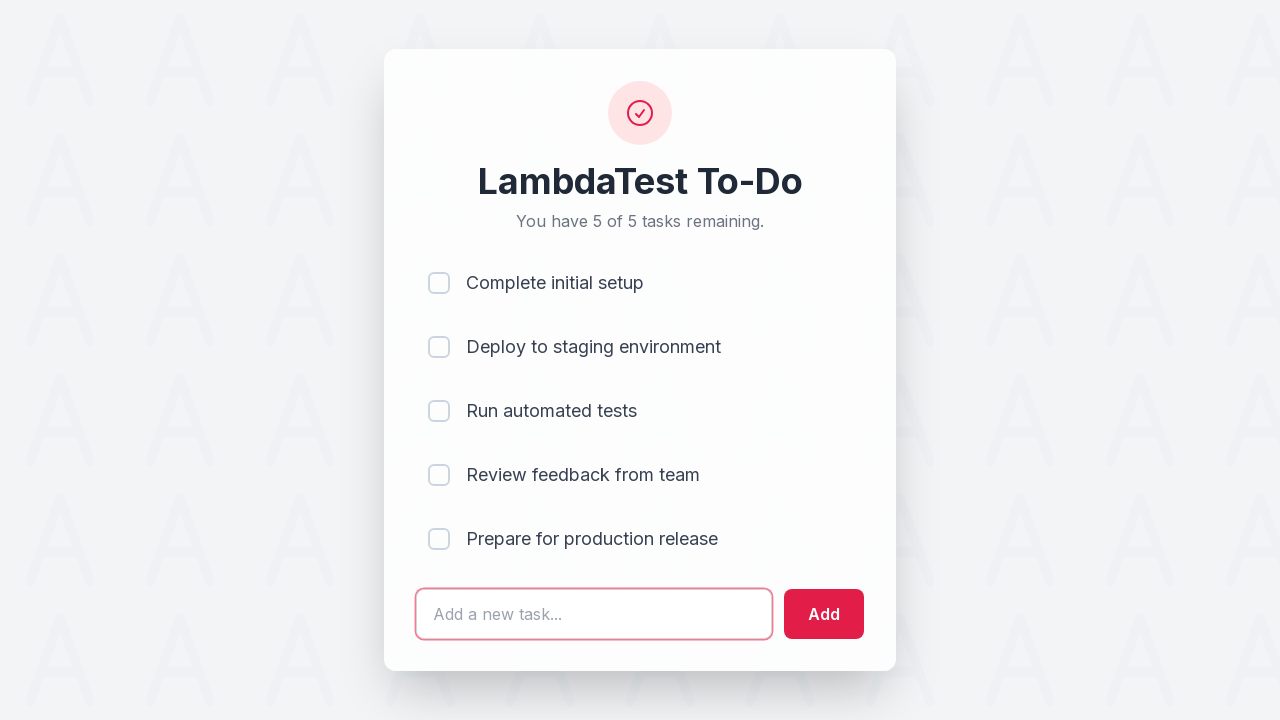

Filled text field with 'Adding a new item 1' on #sampletodotext
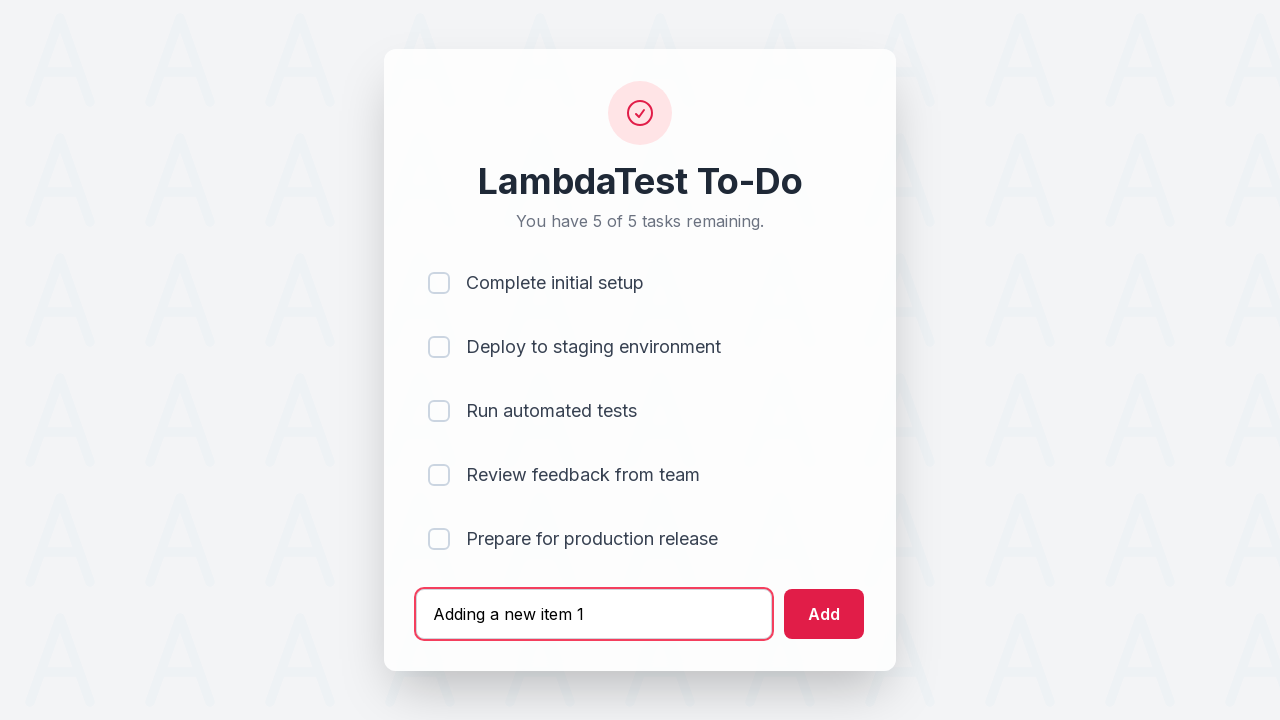

Pressed Enter to add new todo item 1 on #sampletodotext
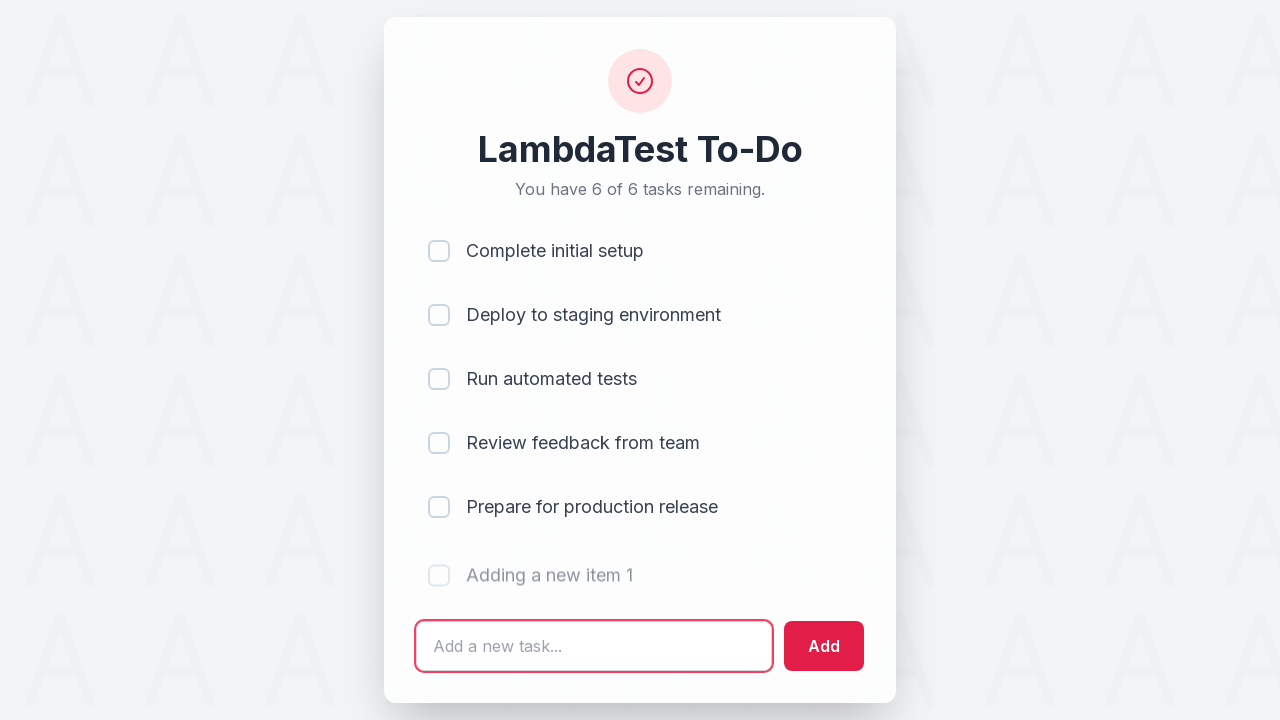

Waited 500ms for item to be added
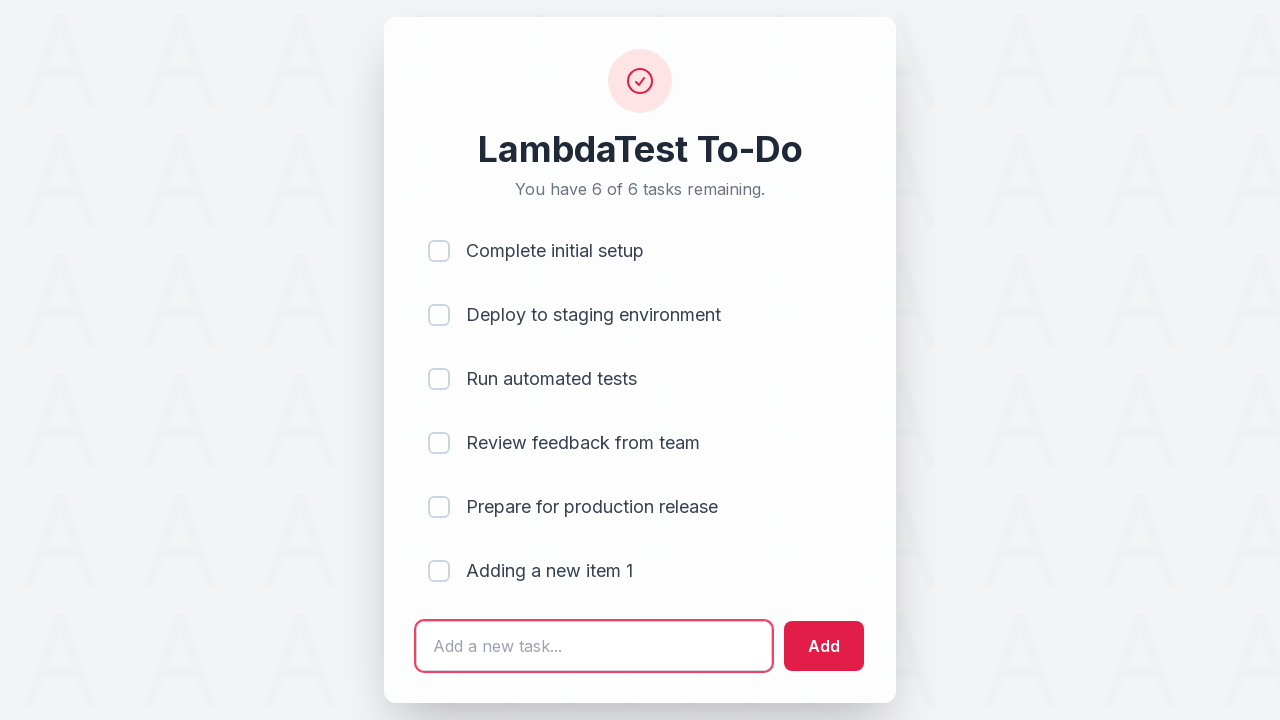

Clicked todo text field to add item 2 at (594, 646) on #sampletodotext
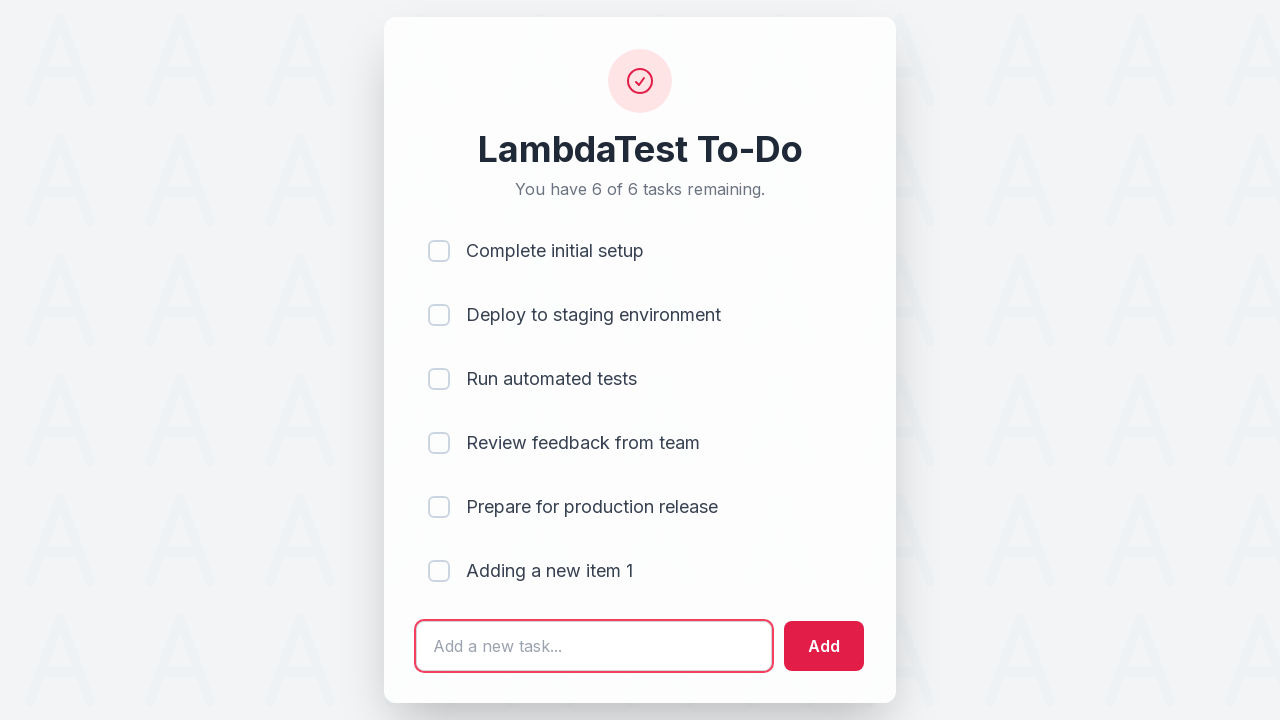

Filled text field with 'Adding a new item 2' on #sampletodotext
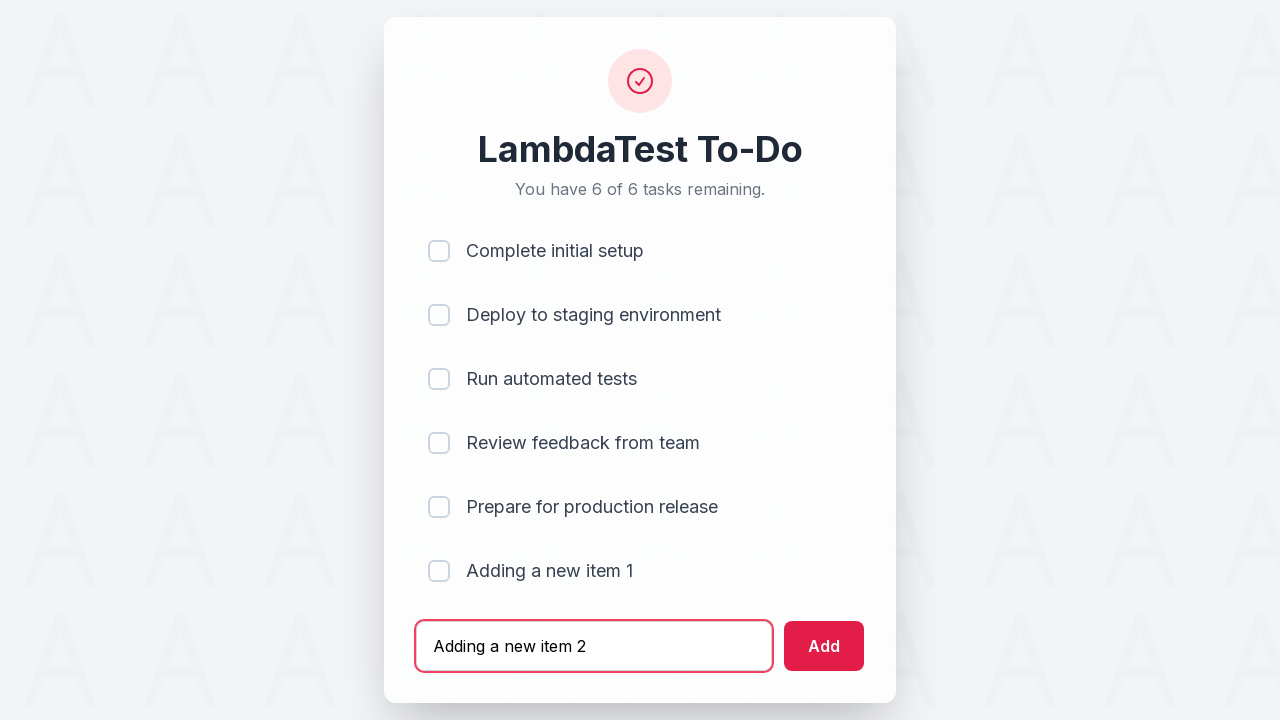

Pressed Enter to add new todo item 2 on #sampletodotext
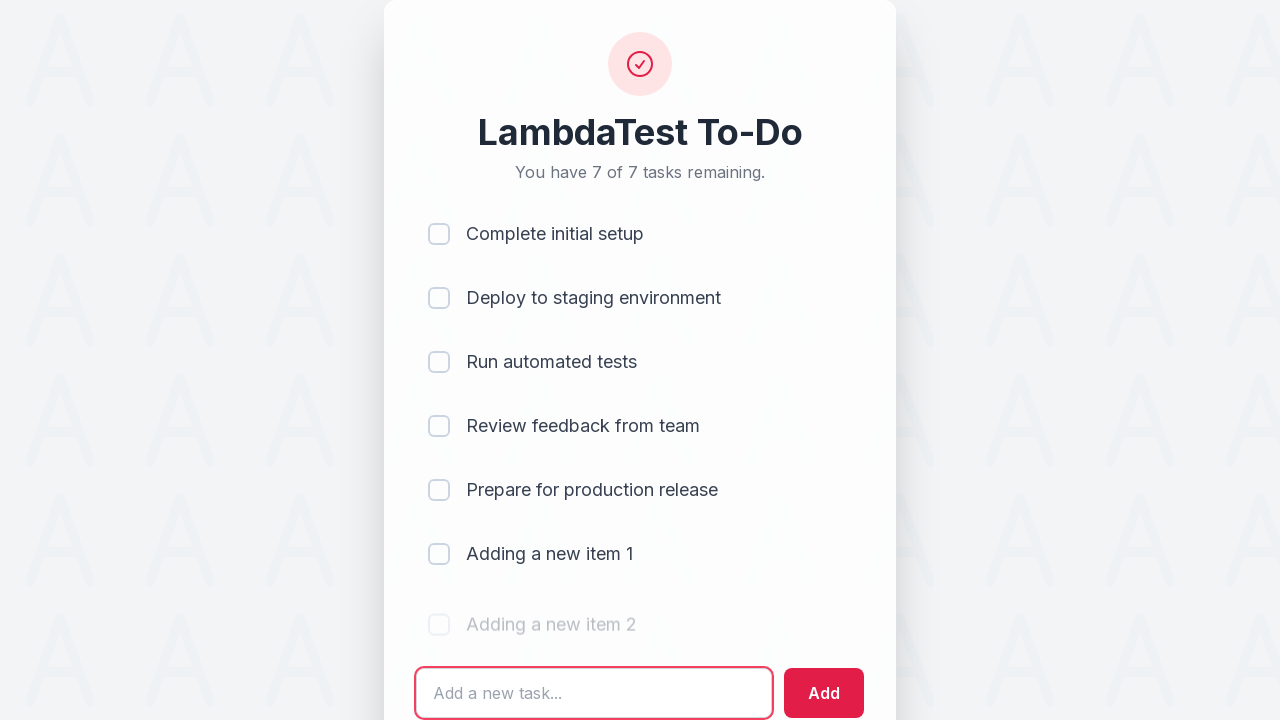

Waited 500ms for item to be added
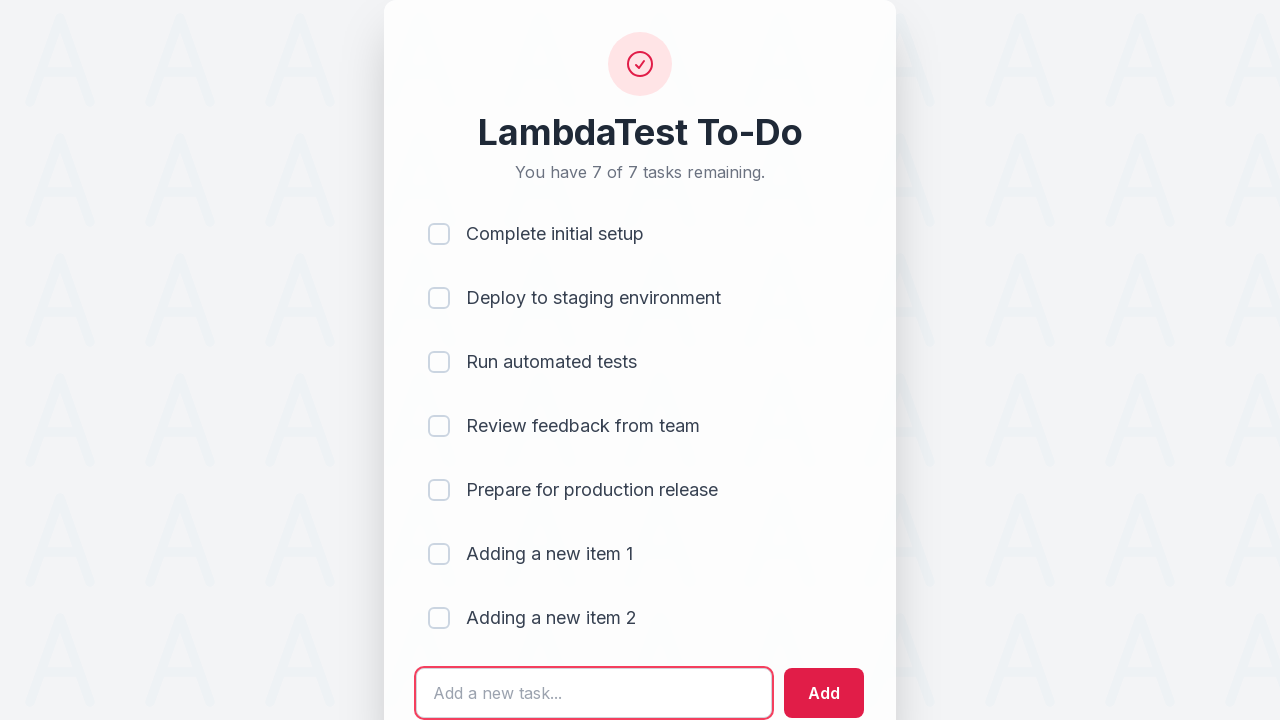

Clicked todo text field to add item 3 at (594, 693) on #sampletodotext
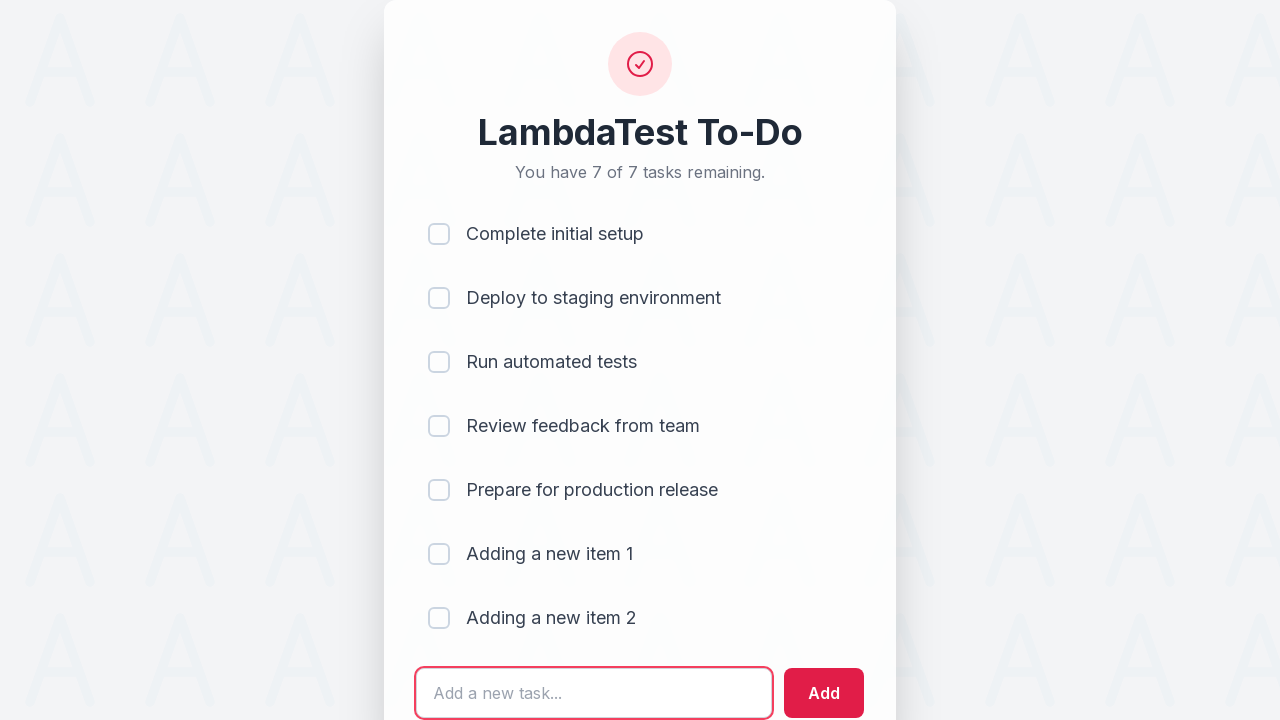

Filled text field with 'Adding a new item 3' on #sampletodotext
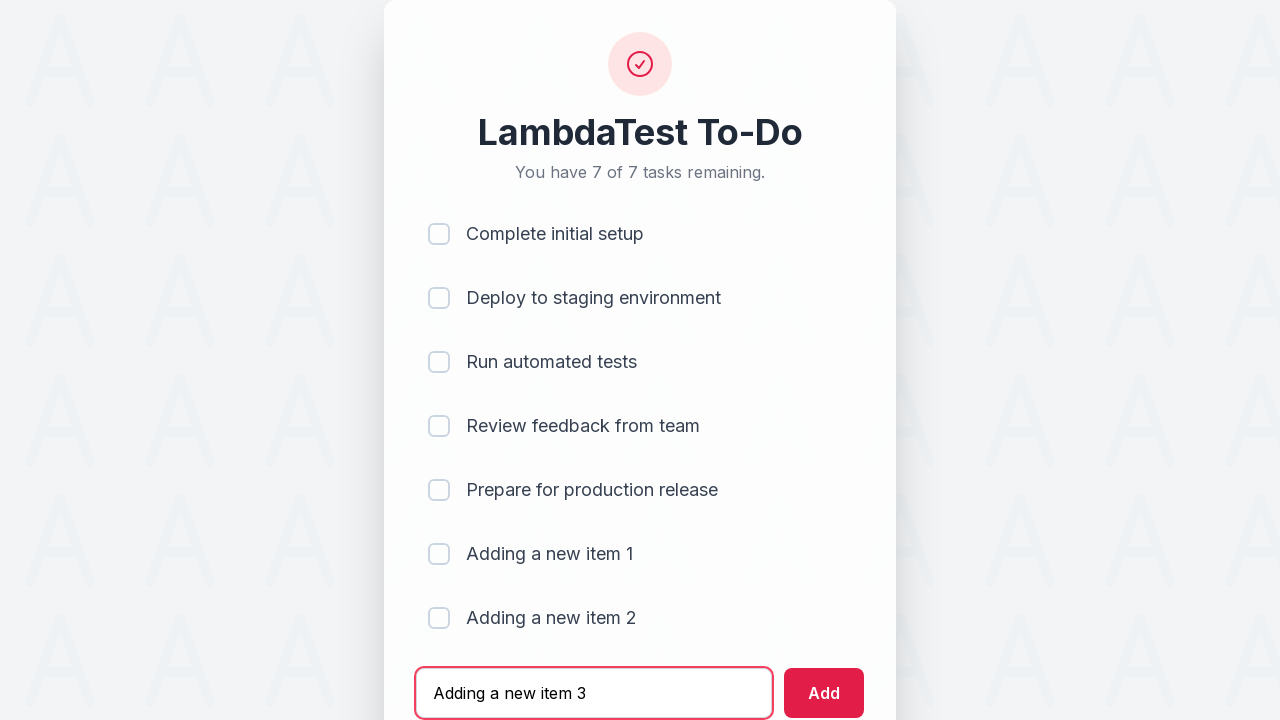

Pressed Enter to add new todo item 3 on #sampletodotext
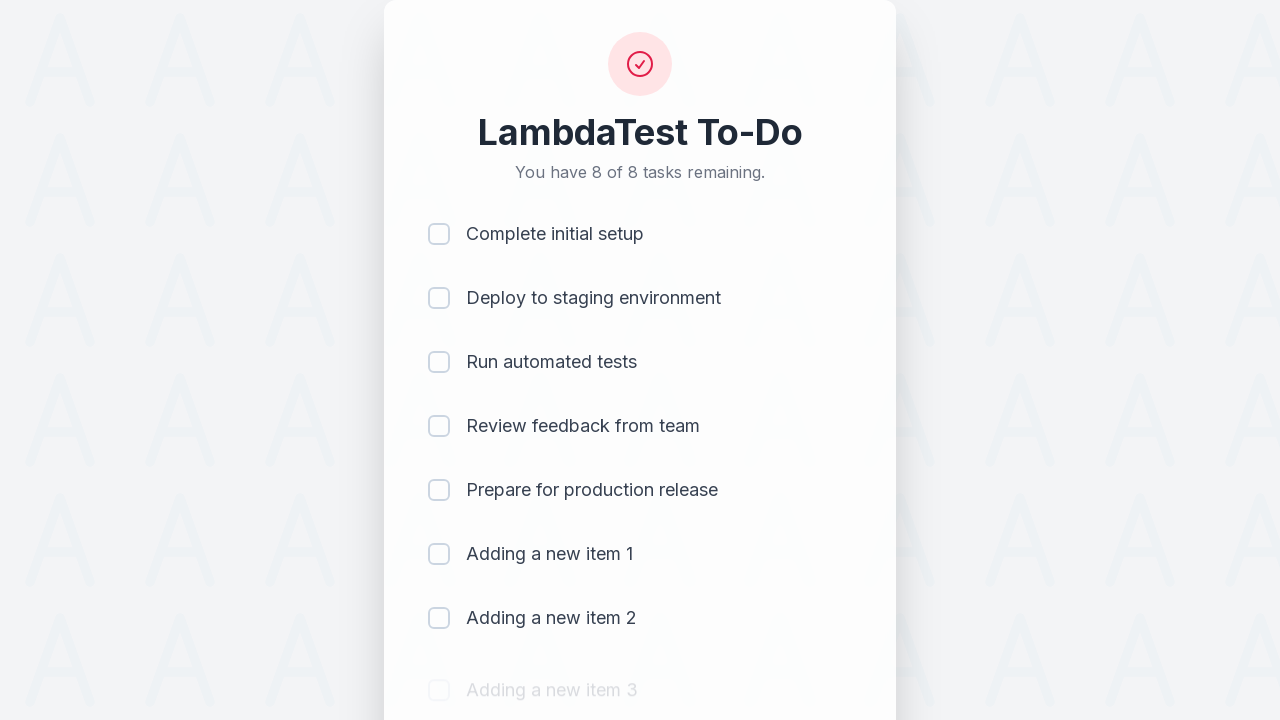

Waited 500ms for item to be added
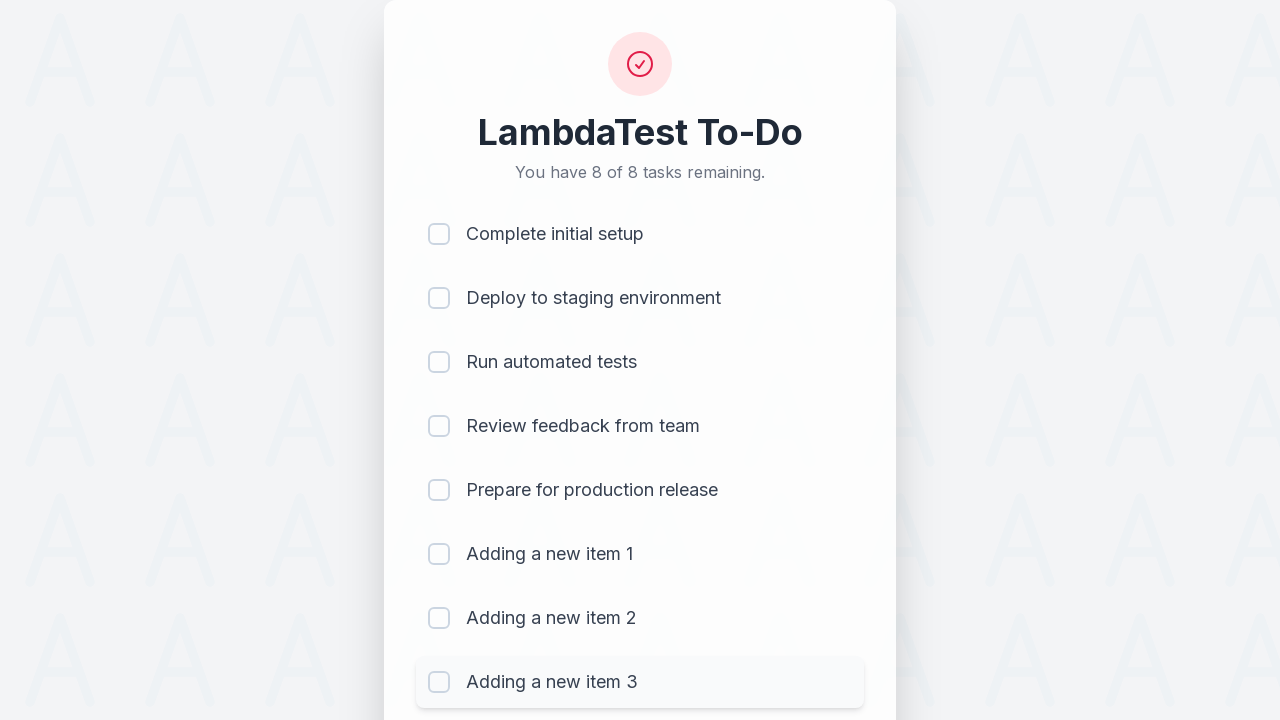

Clicked todo text field to add item 4 at (594, 663) on #sampletodotext
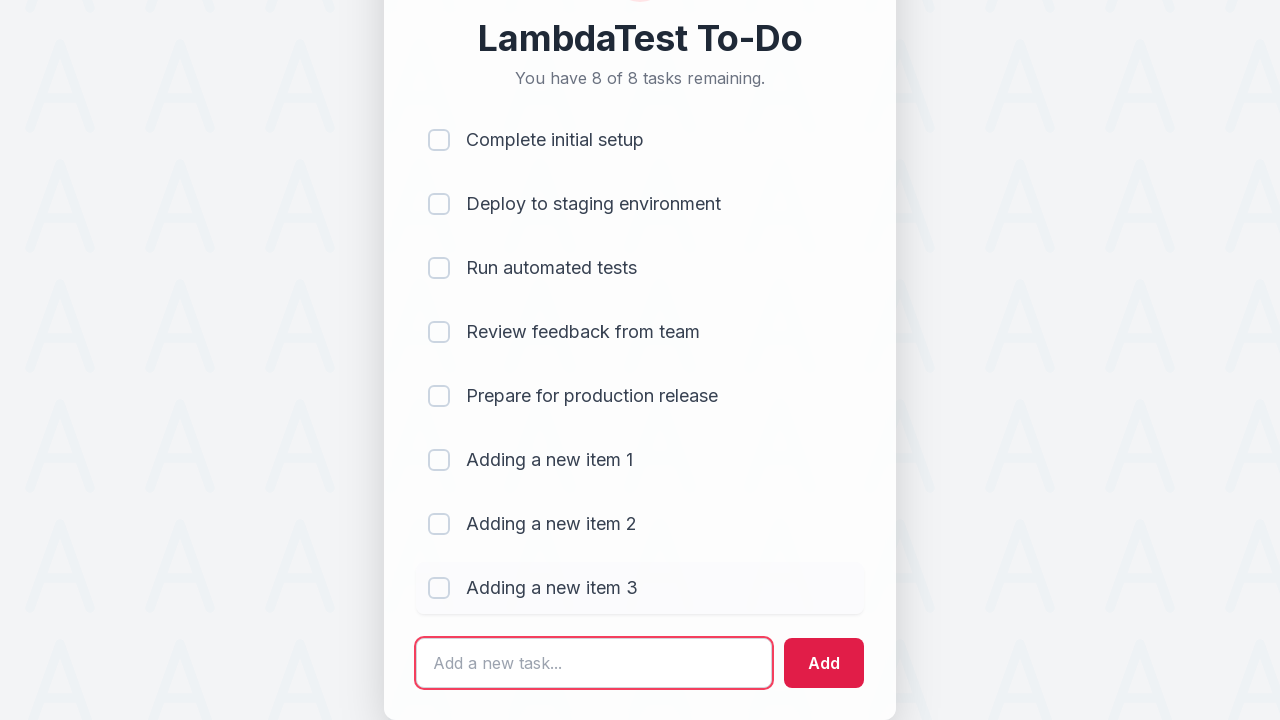

Filled text field with 'Adding a new item 4' on #sampletodotext
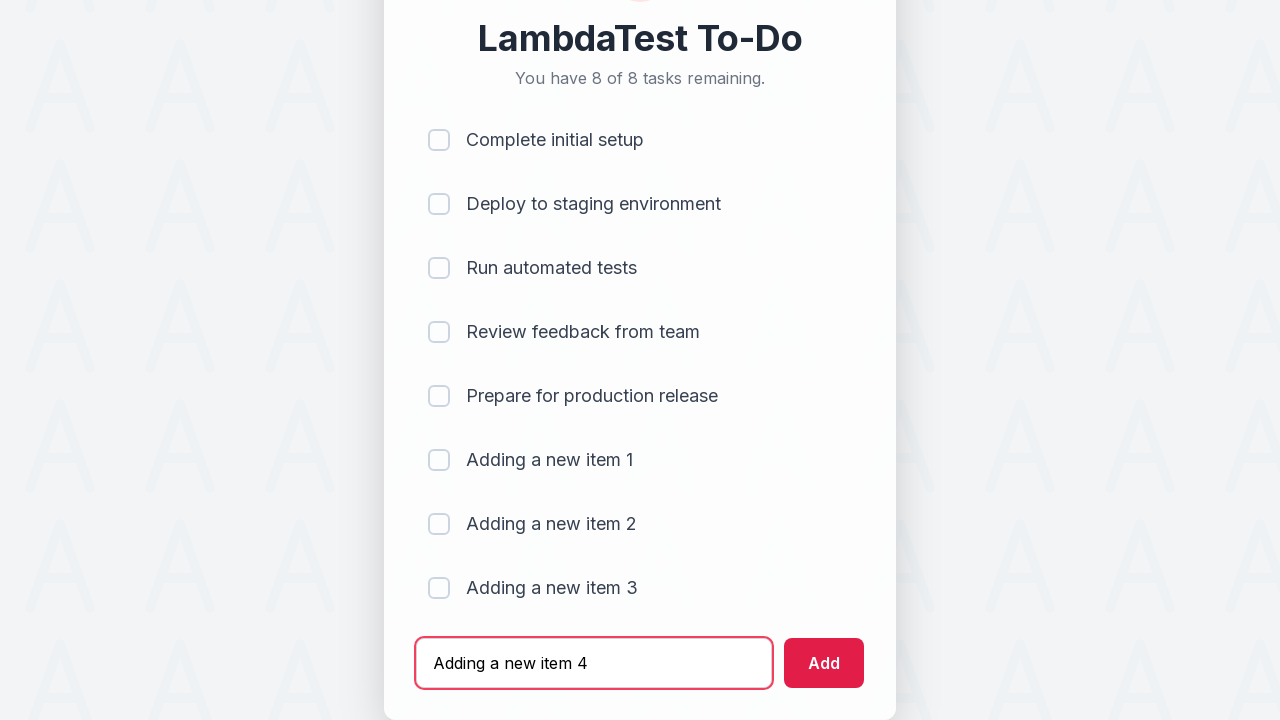

Pressed Enter to add new todo item 4 on #sampletodotext
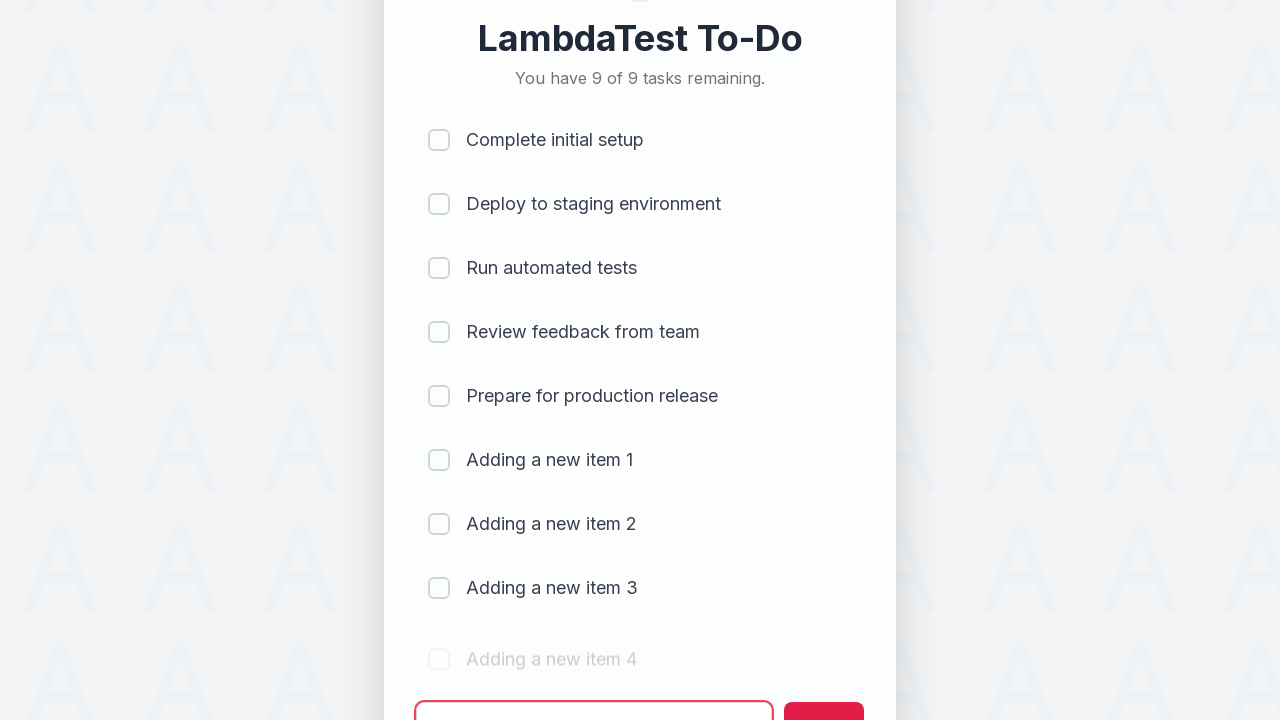

Waited 500ms for item to be added
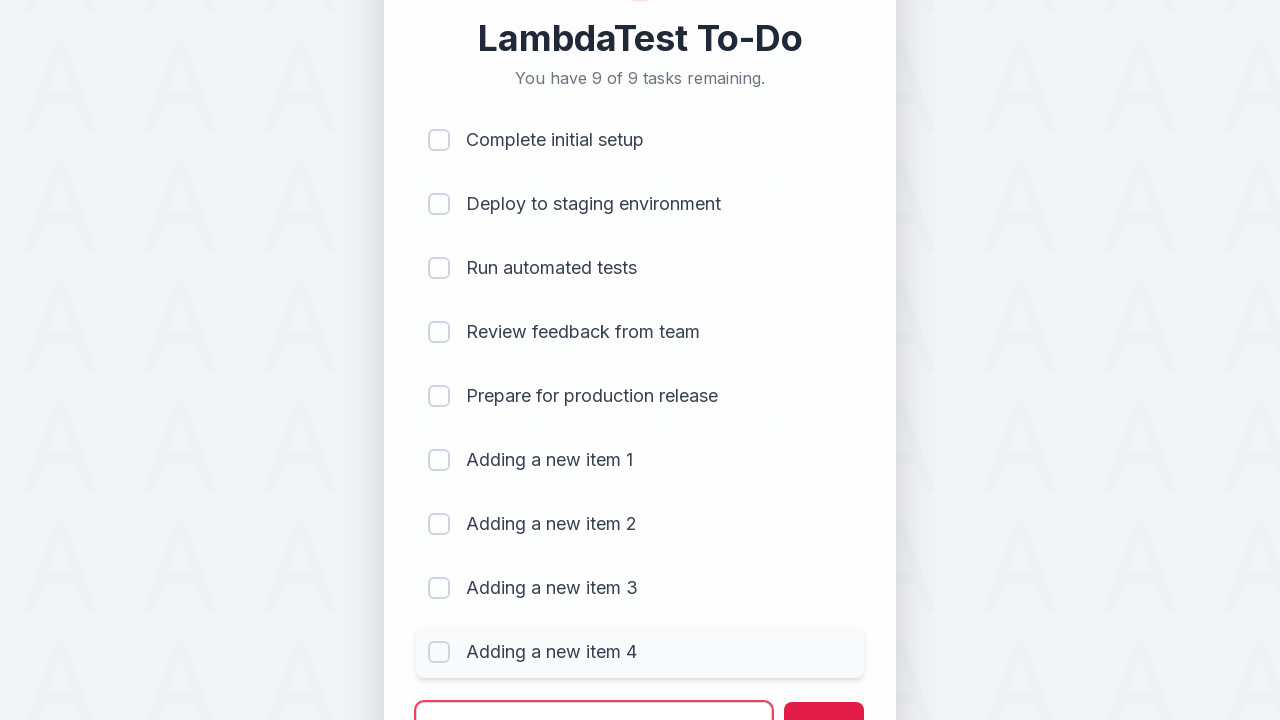

Clicked todo text field to add item 5 at (594, 695) on #sampletodotext
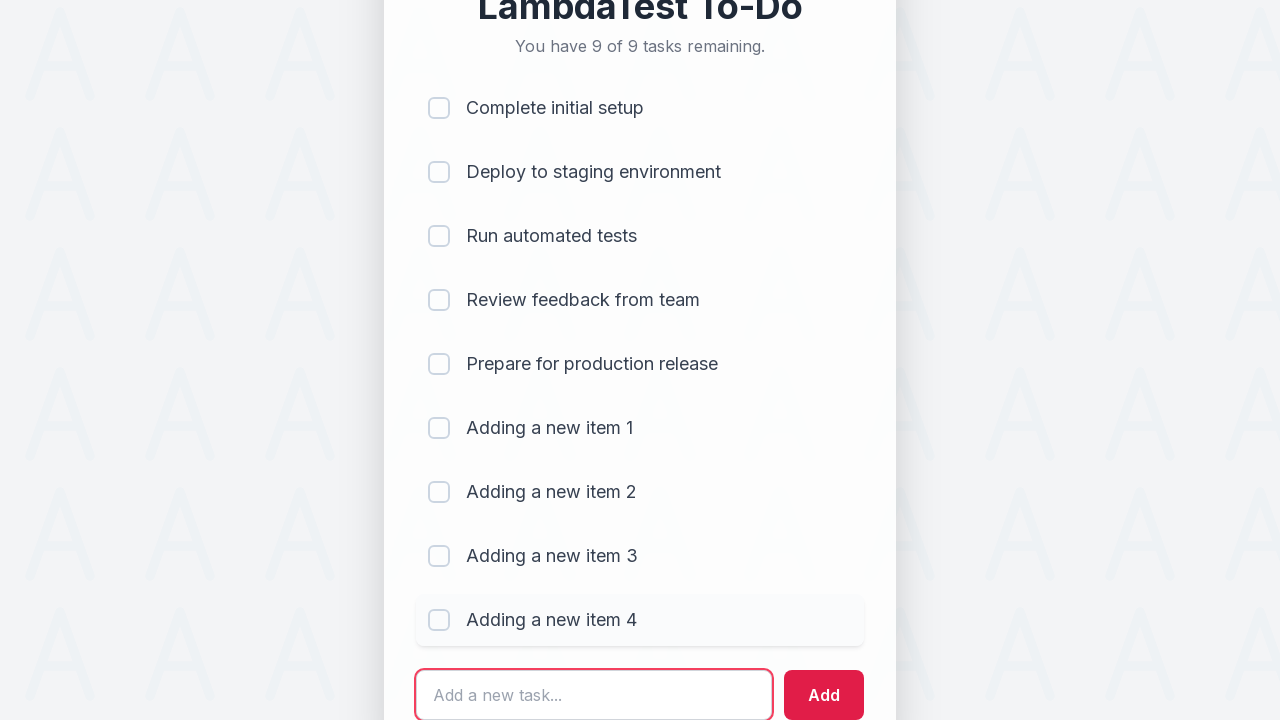

Filled text field with 'Adding a new item 5' on #sampletodotext
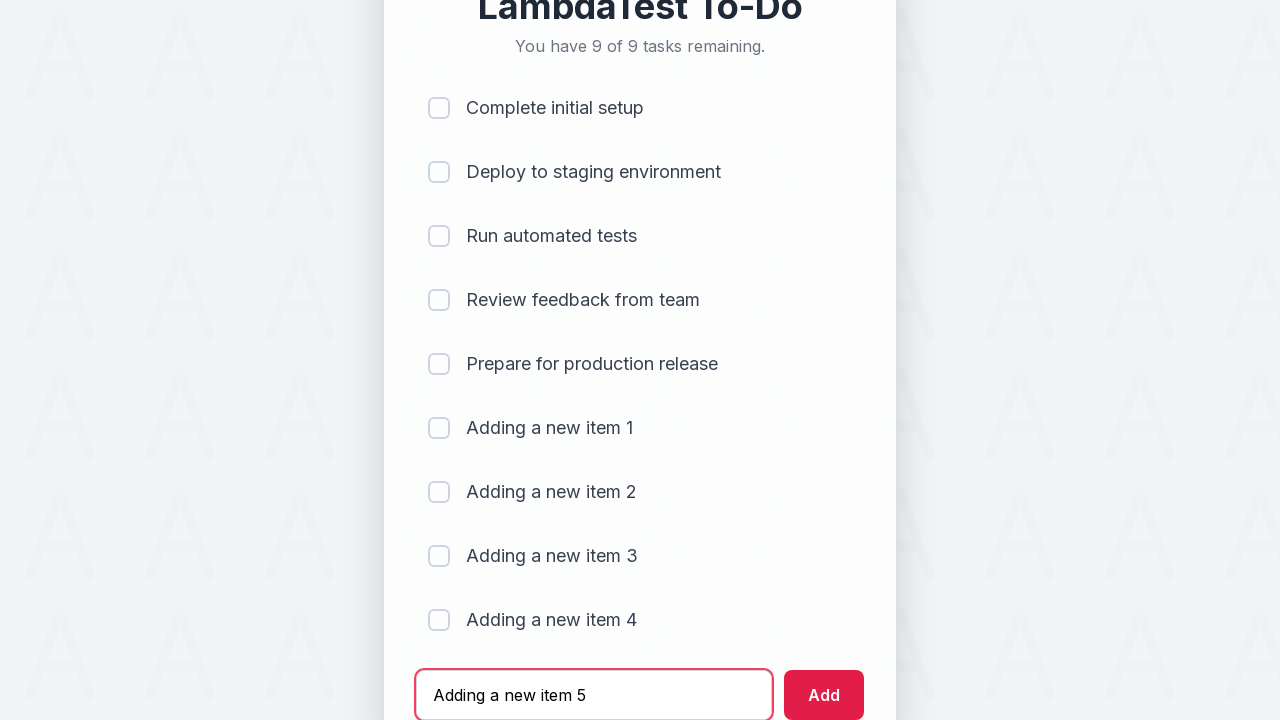

Pressed Enter to add new todo item 5 on #sampletodotext
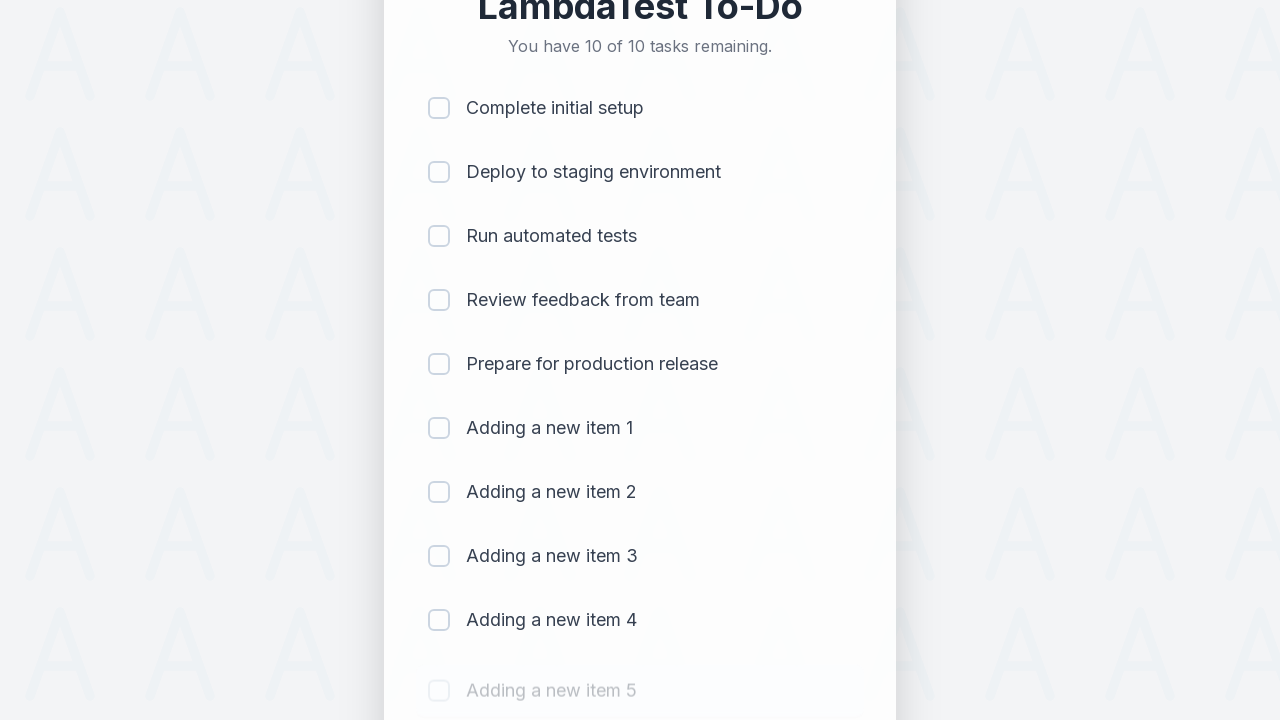

Waited 500ms for item to be added
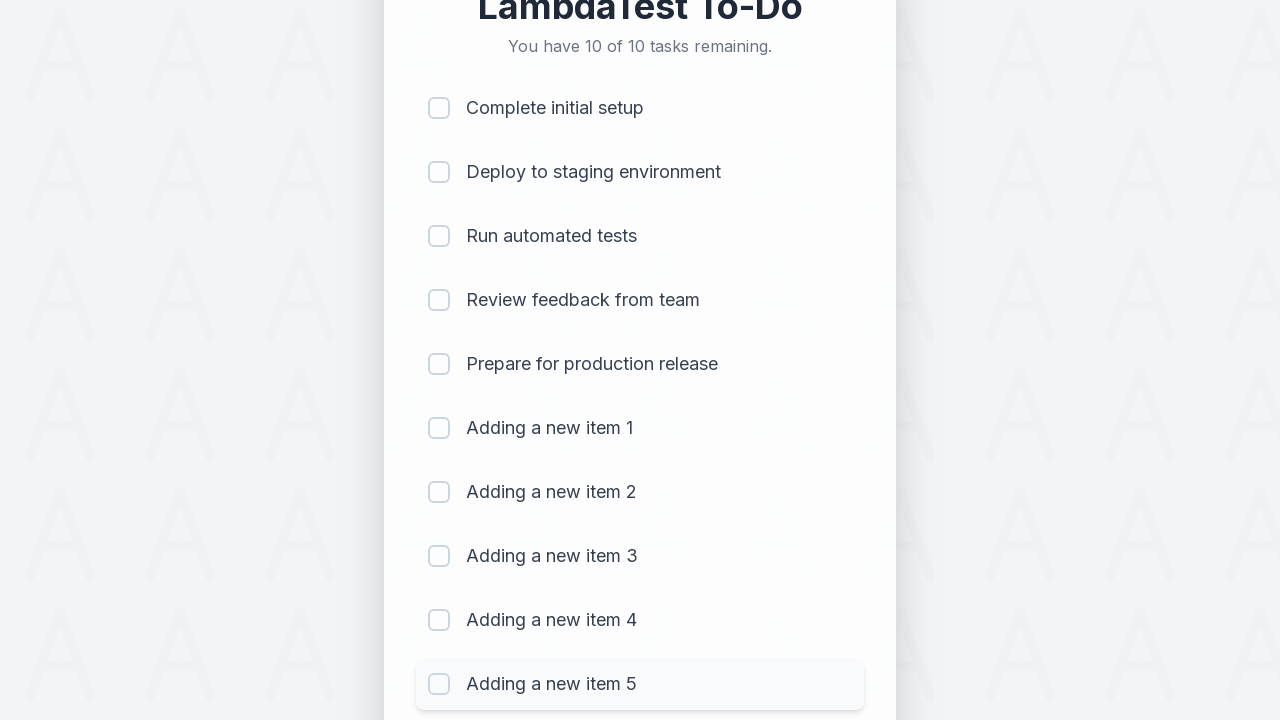

Clicked checkbox 1 to mark item as completed at (439, 108) on (//input[@type='checkbox'])[1]
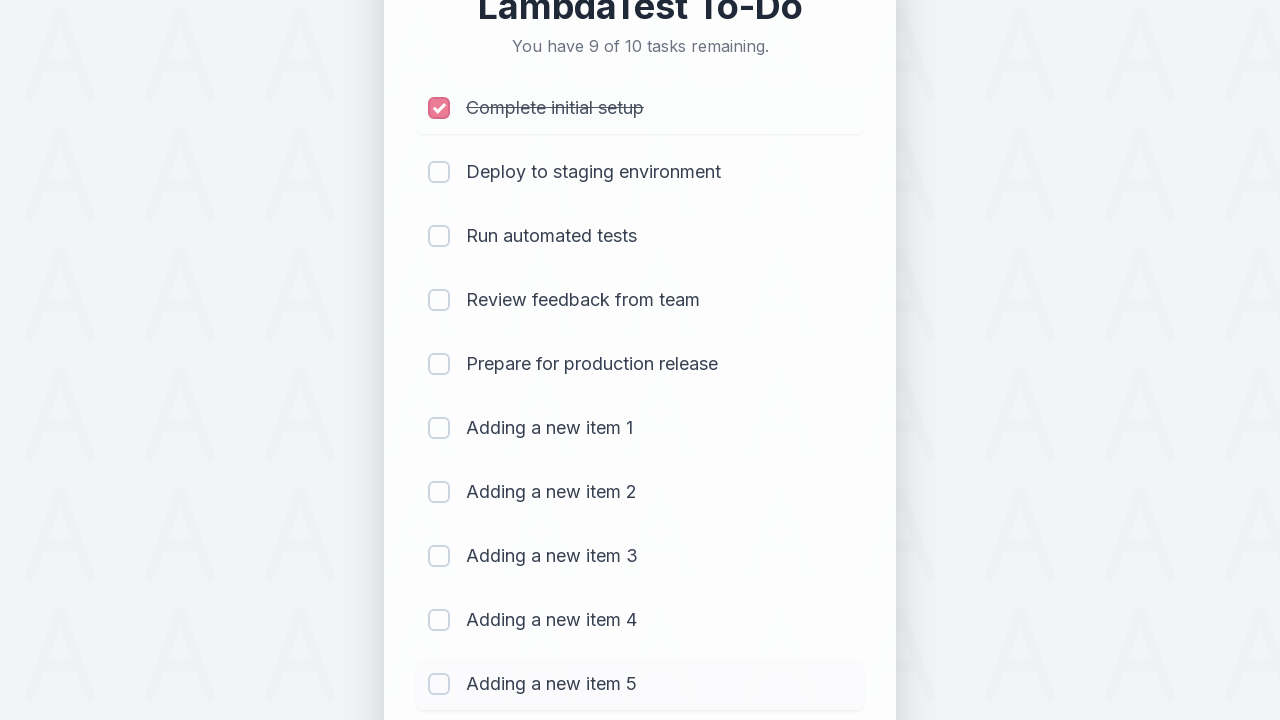

Waited 300ms after clicking checkbox
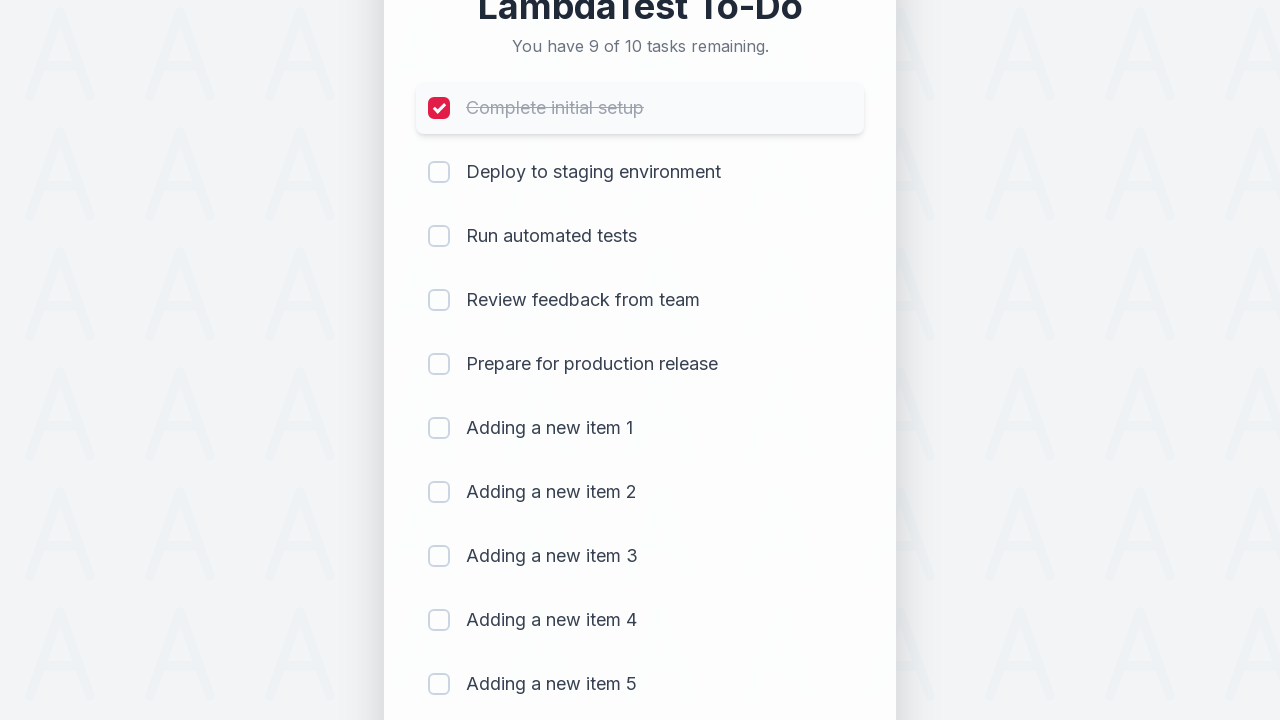

Clicked checkbox 2 to mark item as completed at (439, 172) on (//input[@type='checkbox'])[2]
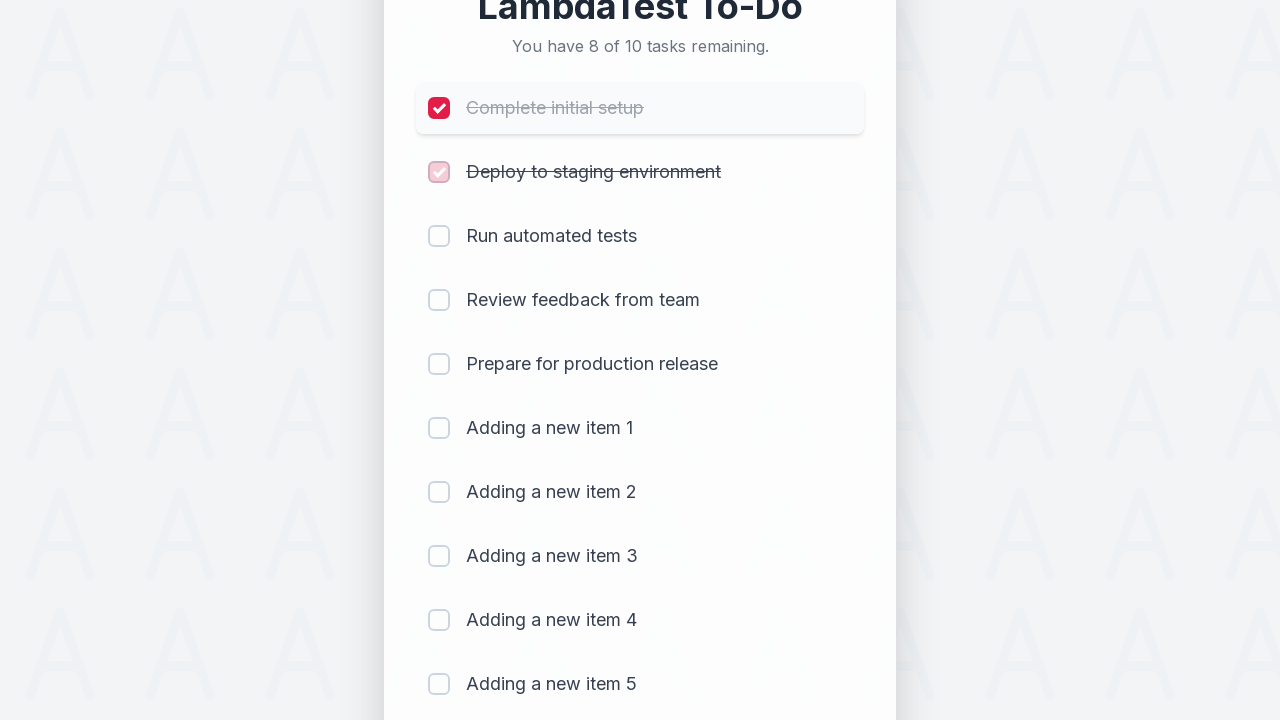

Waited 300ms after clicking checkbox
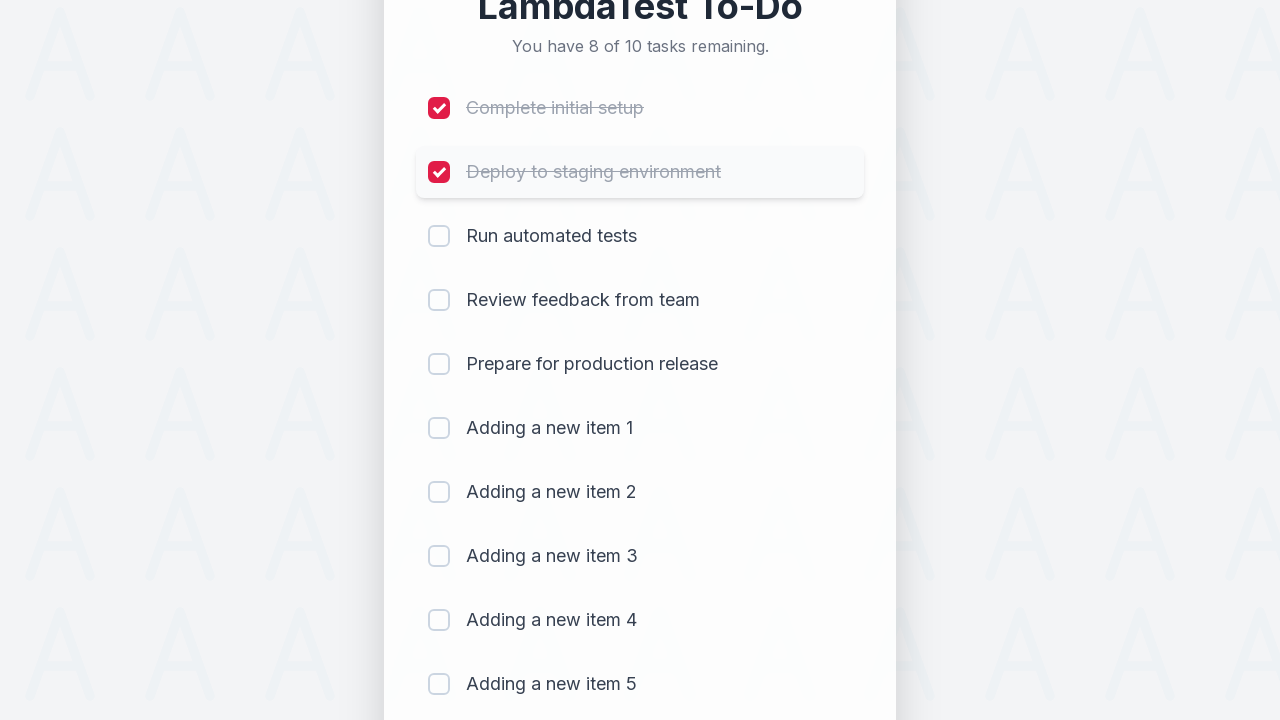

Clicked checkbox 3 to mark item as completed at (439, 236) on (//input[@type='checkbox'])[3]
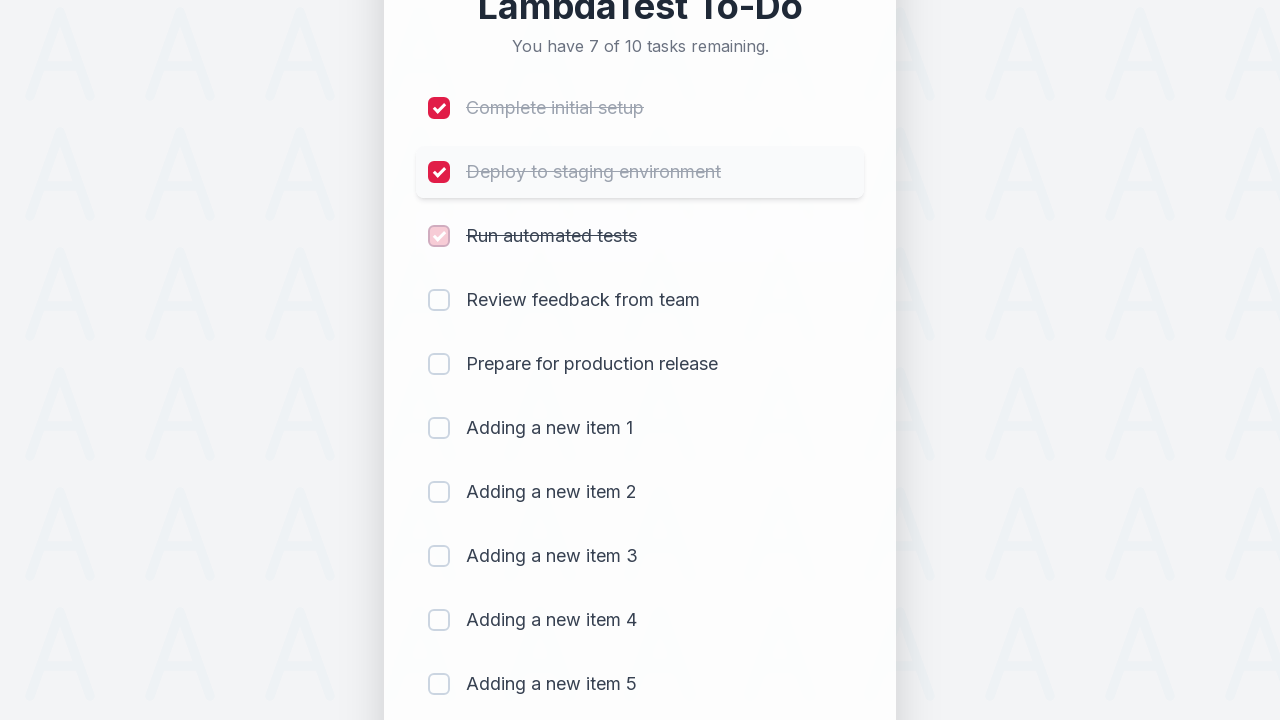

Waited 300ms after clicking checkbox
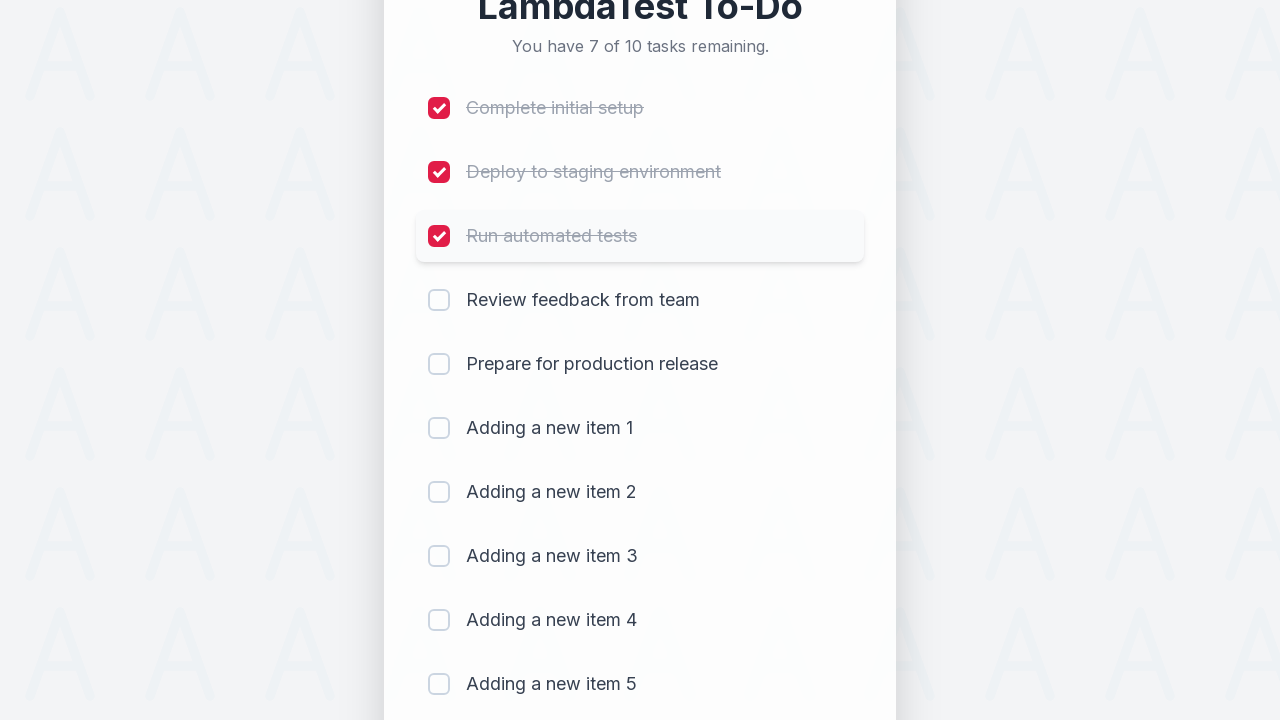

Clicked checkbox 4 to mark item as completed at (439, 300) on (//input[@type='checkbox'])[4]
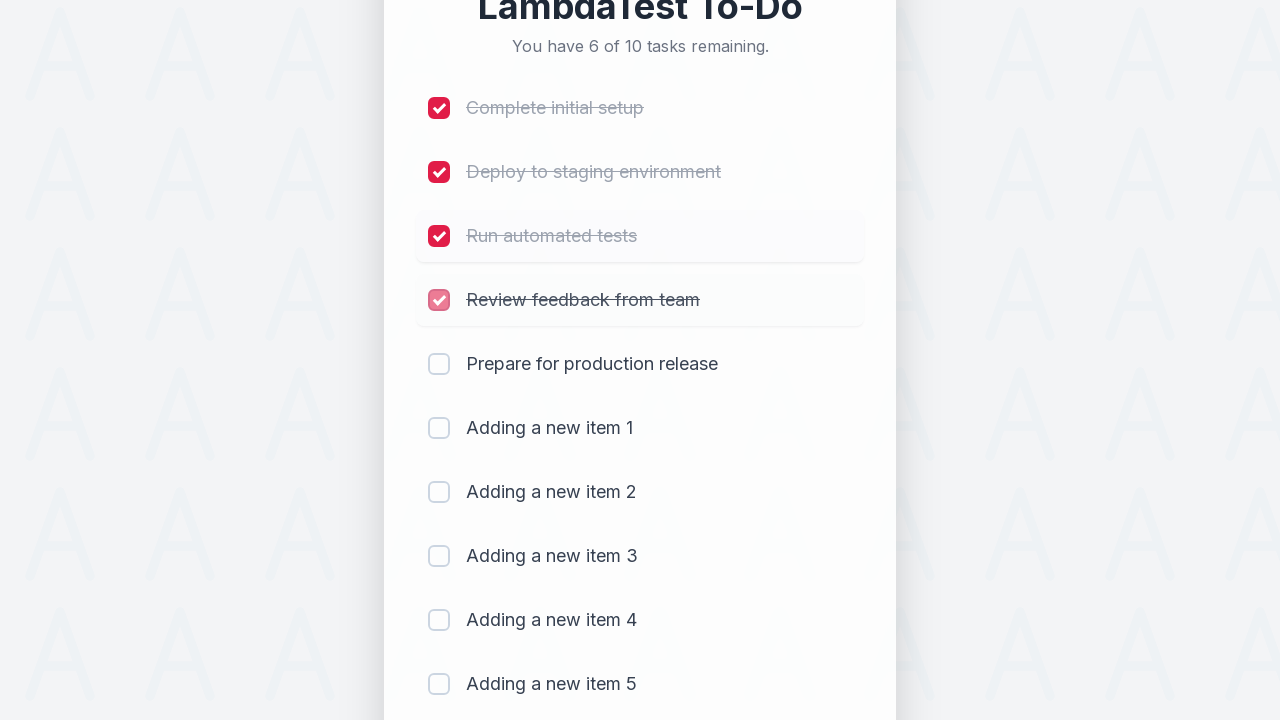

Waited 300ms after clicking checkbox
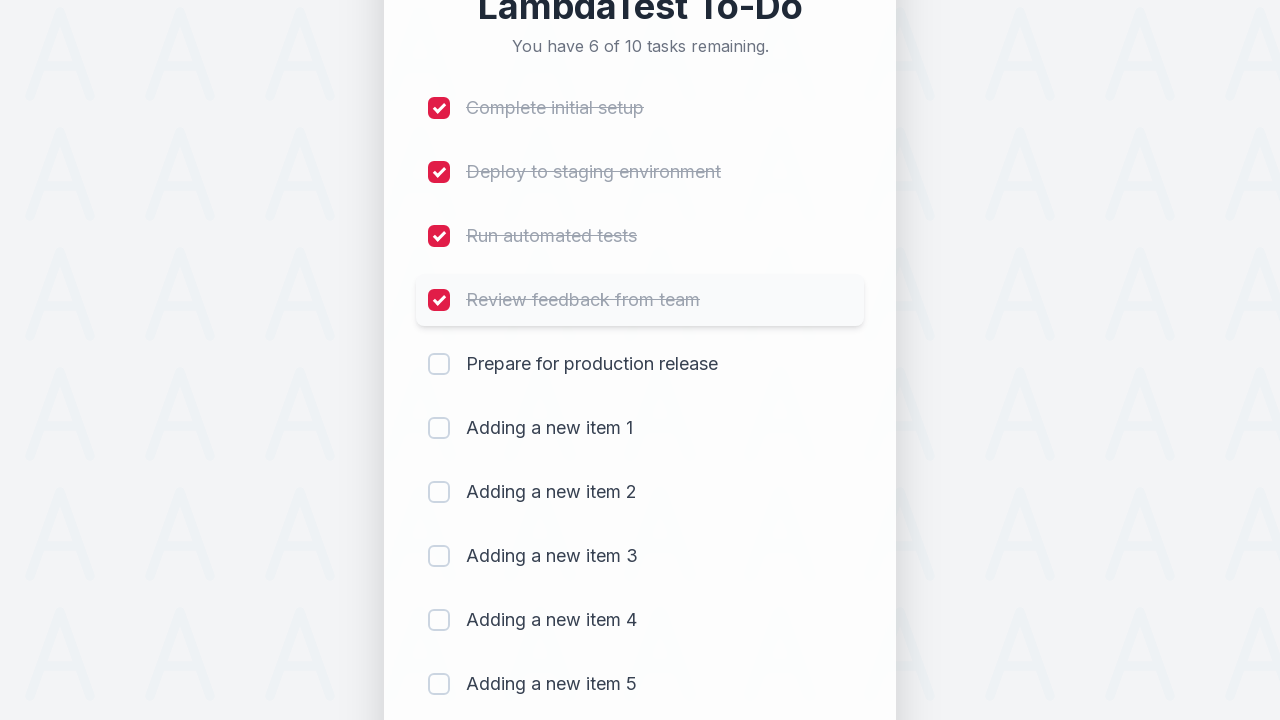

Clicked checkbox 5 to mark item as completed at (439, 364) on (//input[@type='checkbox'])[5]
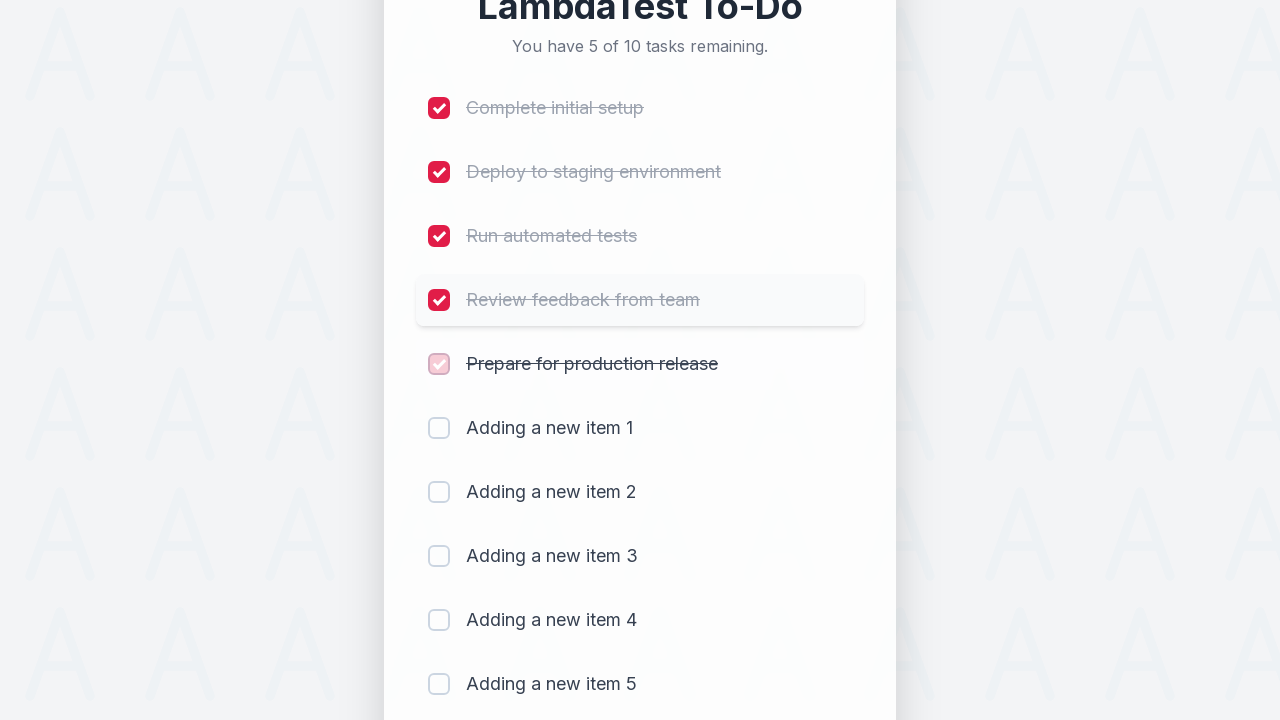

Waited 300ms after clicking checkbox
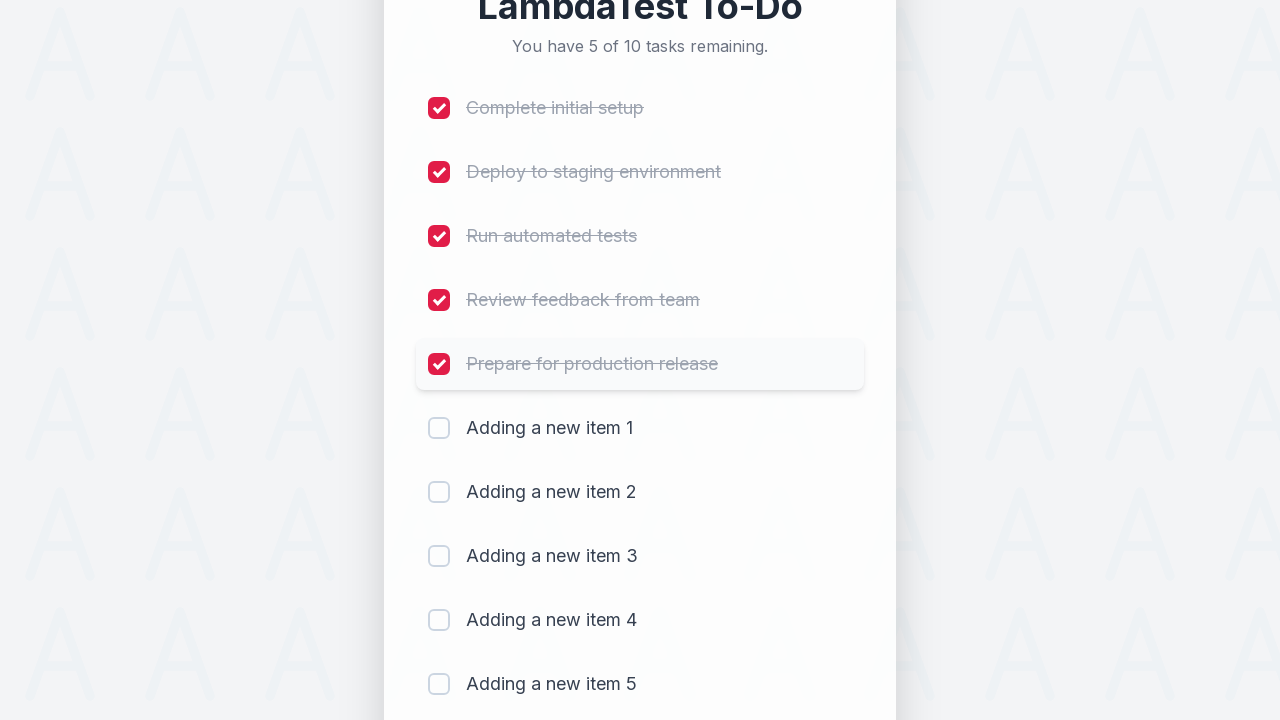

Clicked checkbox 6 to mark item as completed at (439, 428) on (//input[@type='checkbox'])[6]
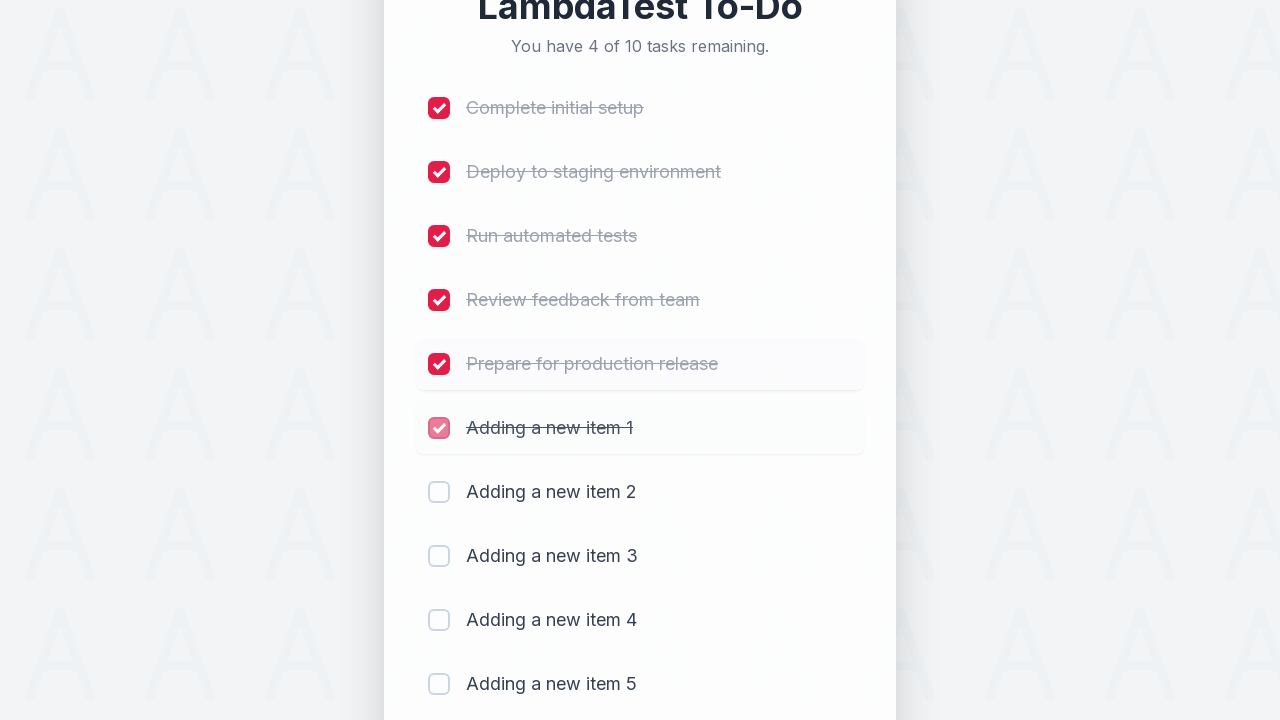

Waited 300ms after clicking checkbox
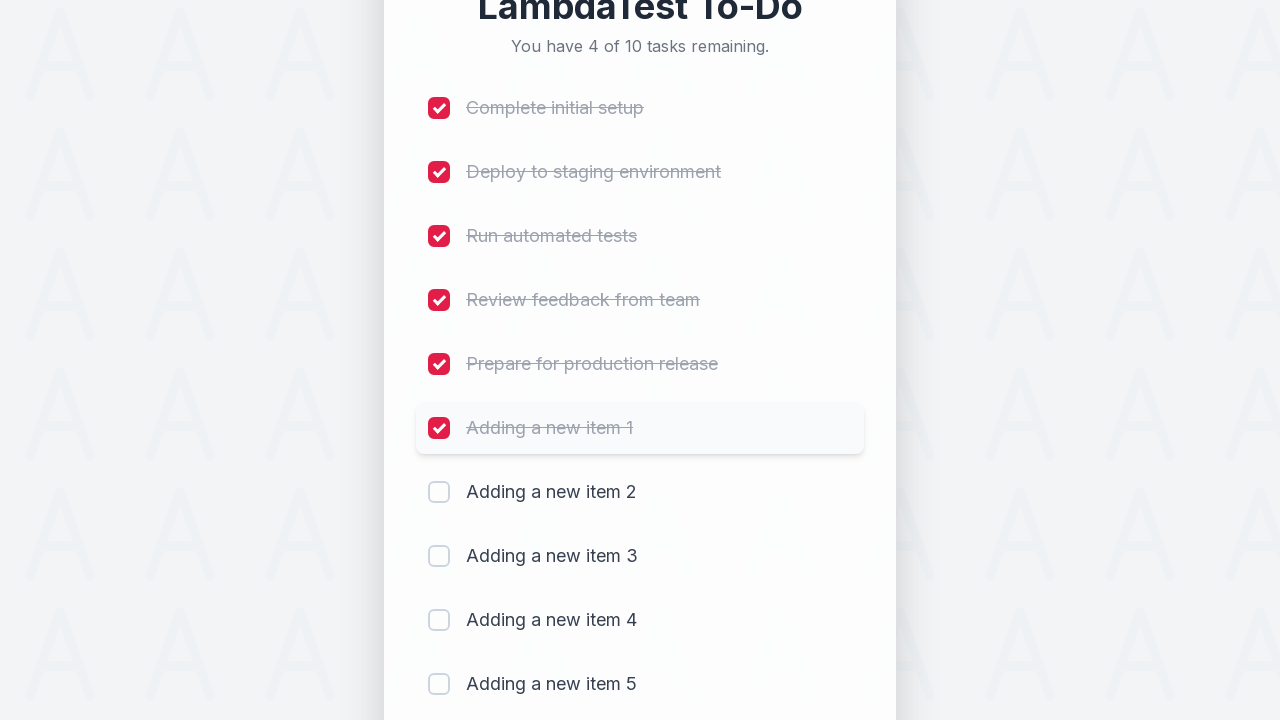

Clicked checkbox 7 to mark item as completed at (439, 492) on (//input[@type='checkbox'])[7]
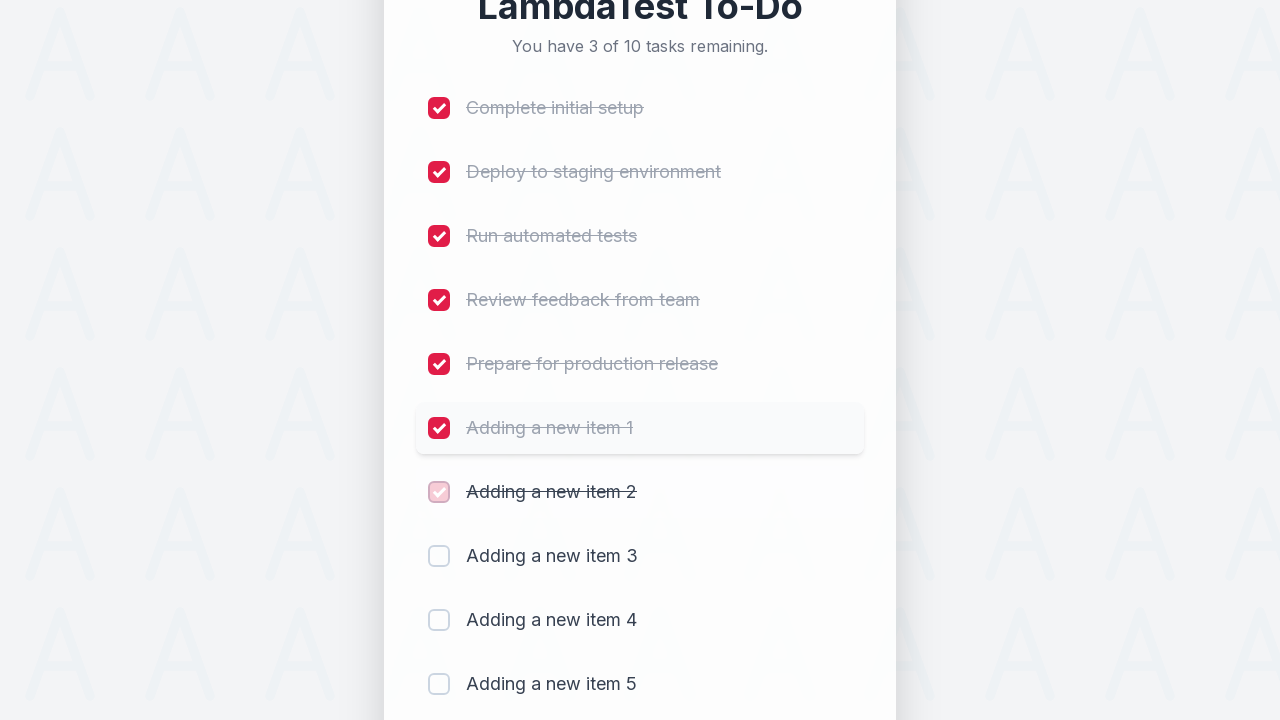

Waited 300ms after clicking checkbox
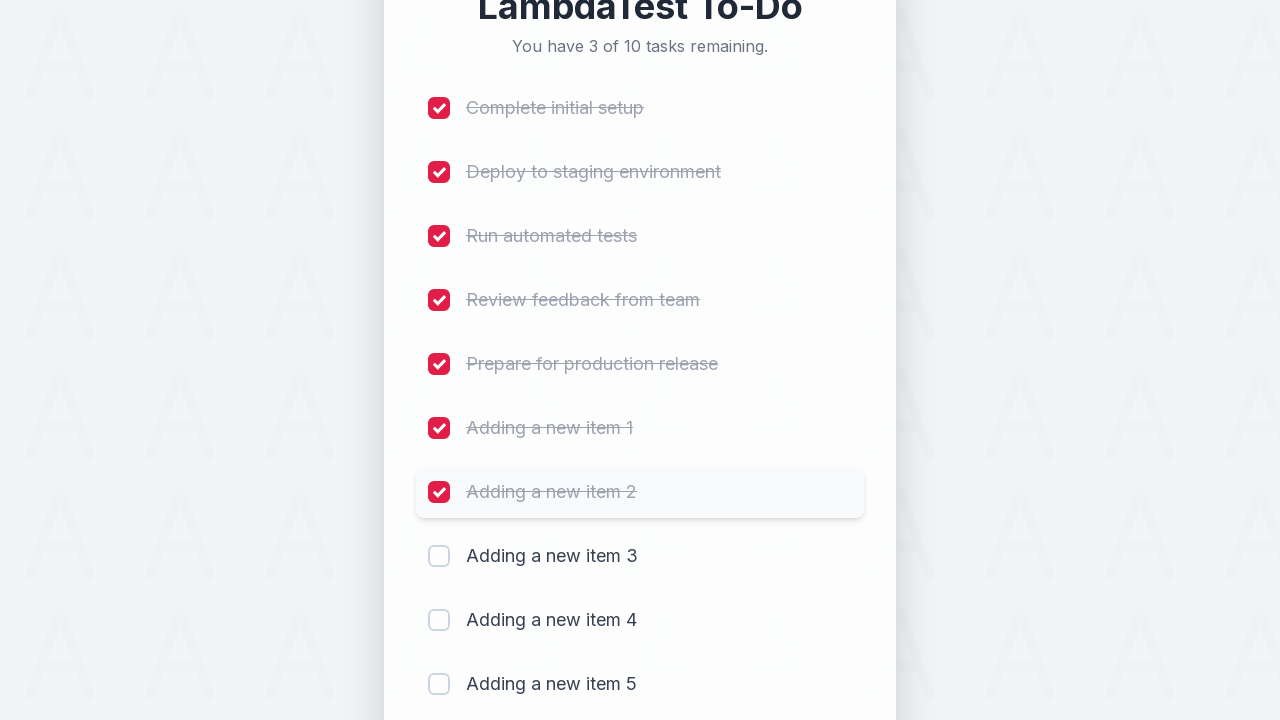

Clicked checkbox 8 to mark item as completed at (439, 556) on (//input[@type='checkbox'])[8]
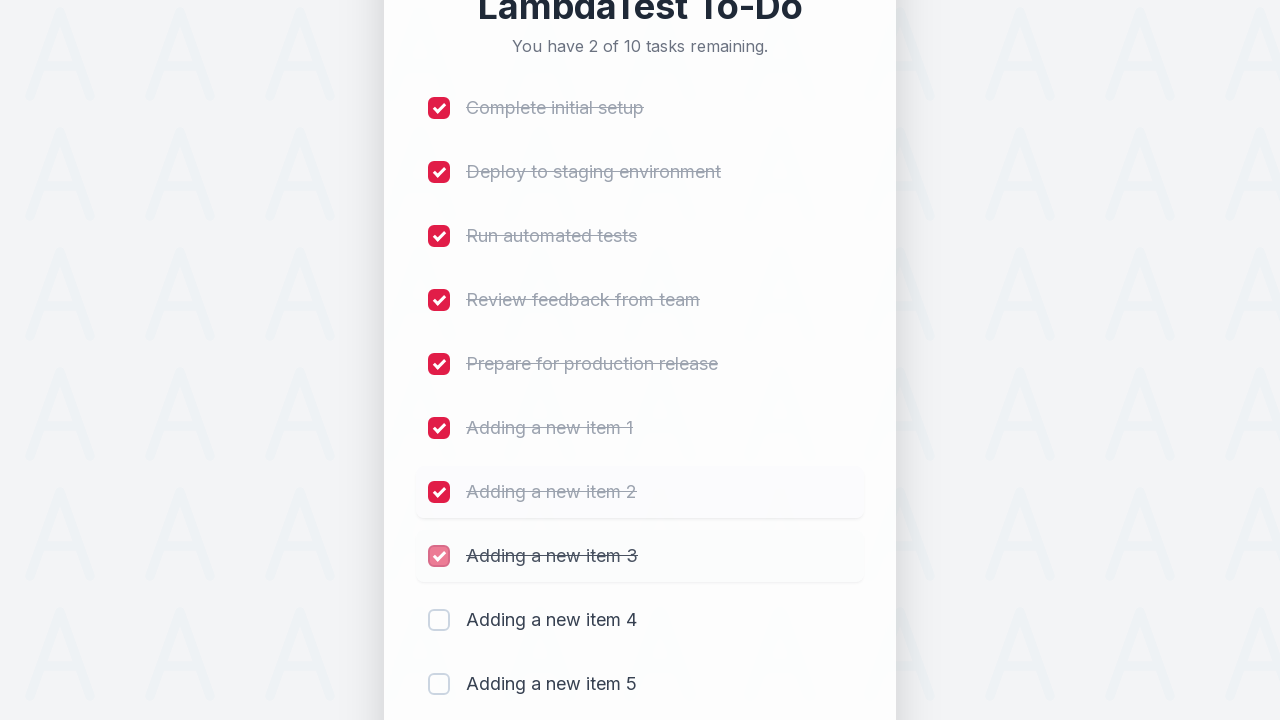

Waited 300ms after clicking checkbox
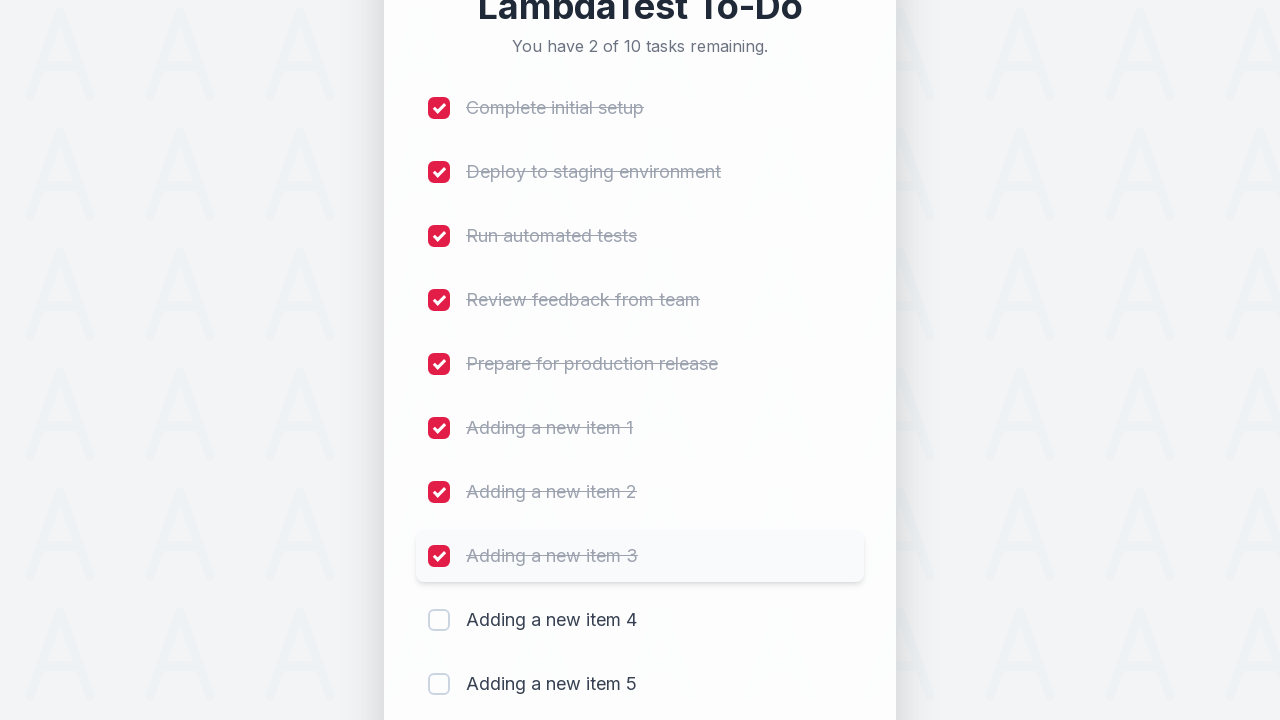

Clicked checkbox 9 to mark item as completed at (439, 620) on (//input[@type='checkbox'])[9]
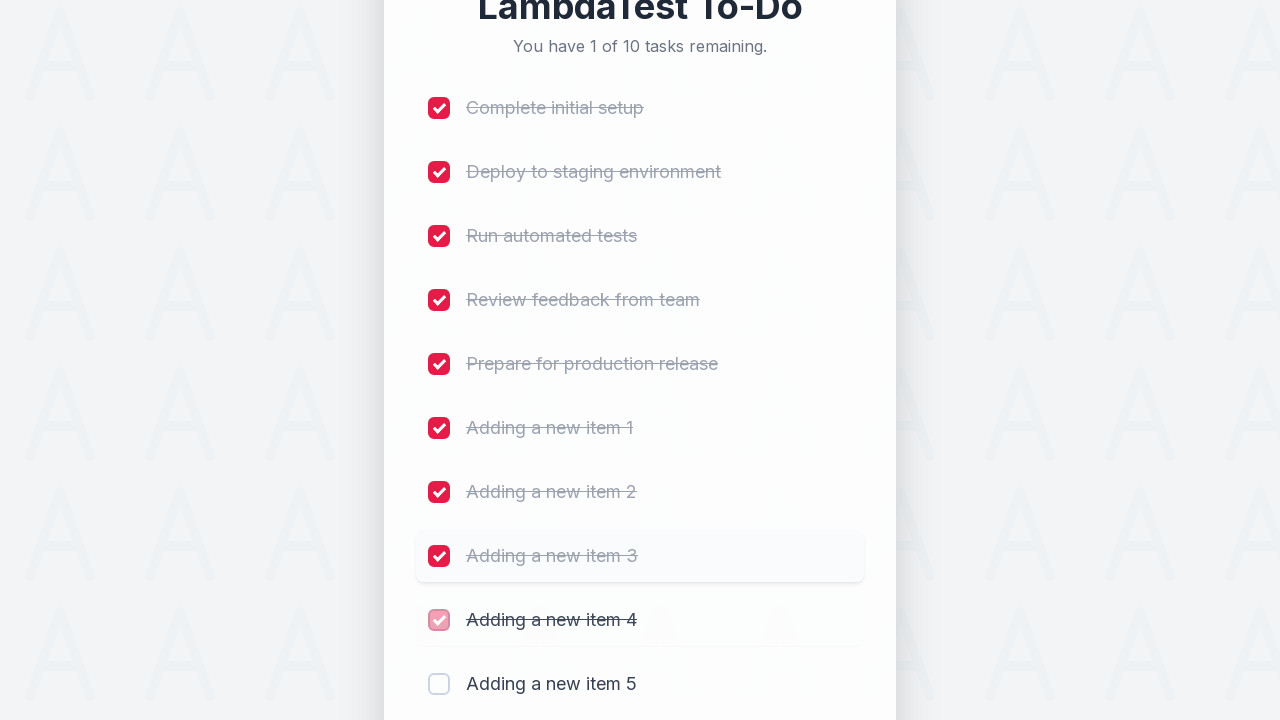

Waited 300ms after clicking checkbox
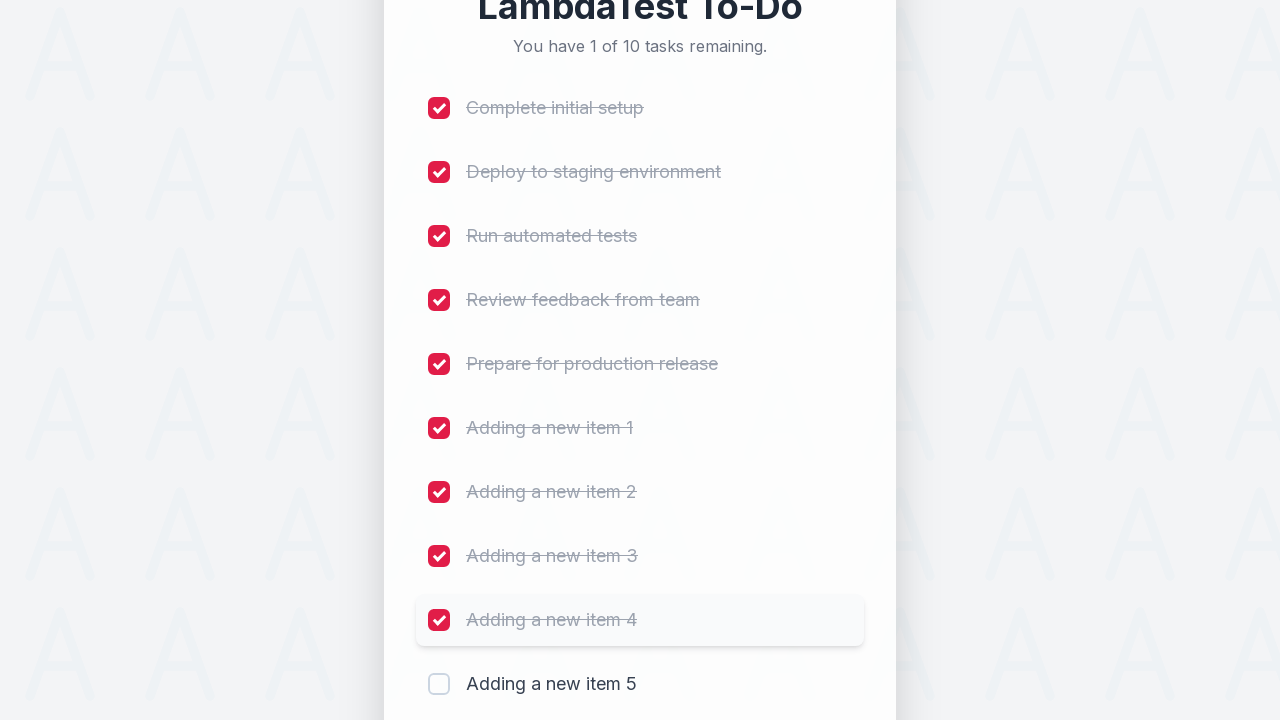

Clicked checkbox 10 to mark item as completed at (439, 684) on (//input[@type='checkbox'])[10]
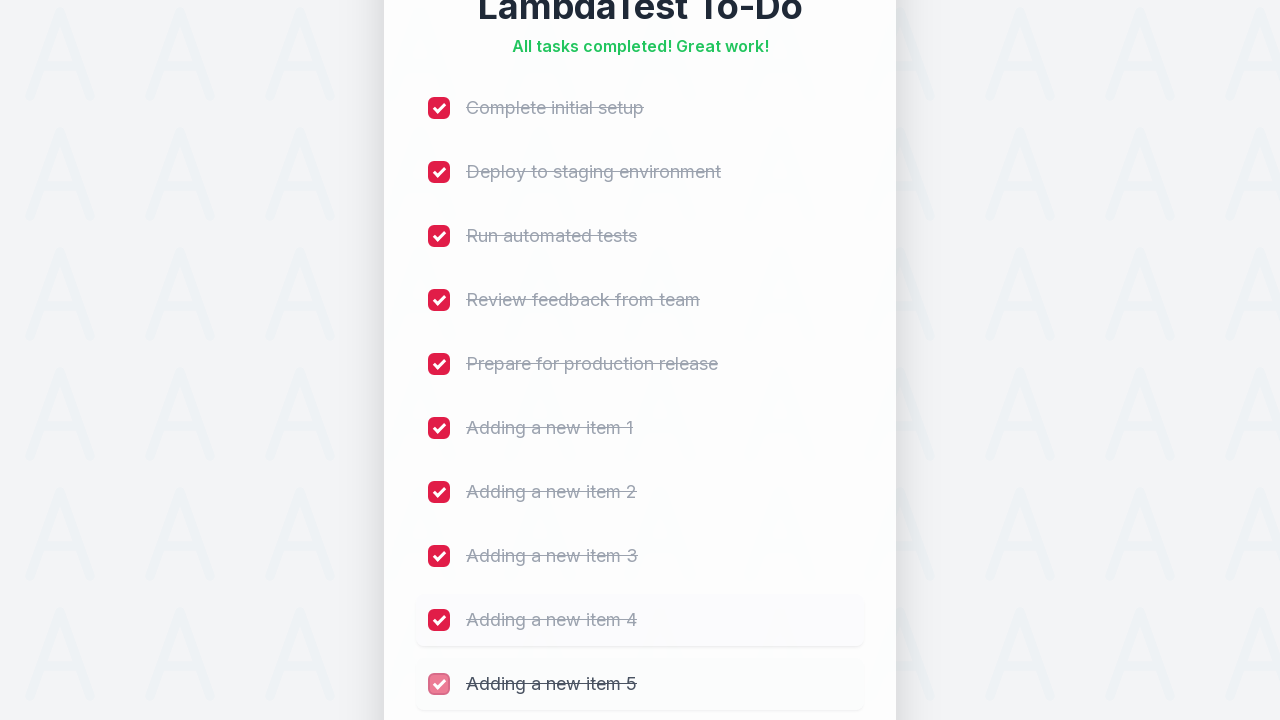

Waited 300ms after clicking checkbox
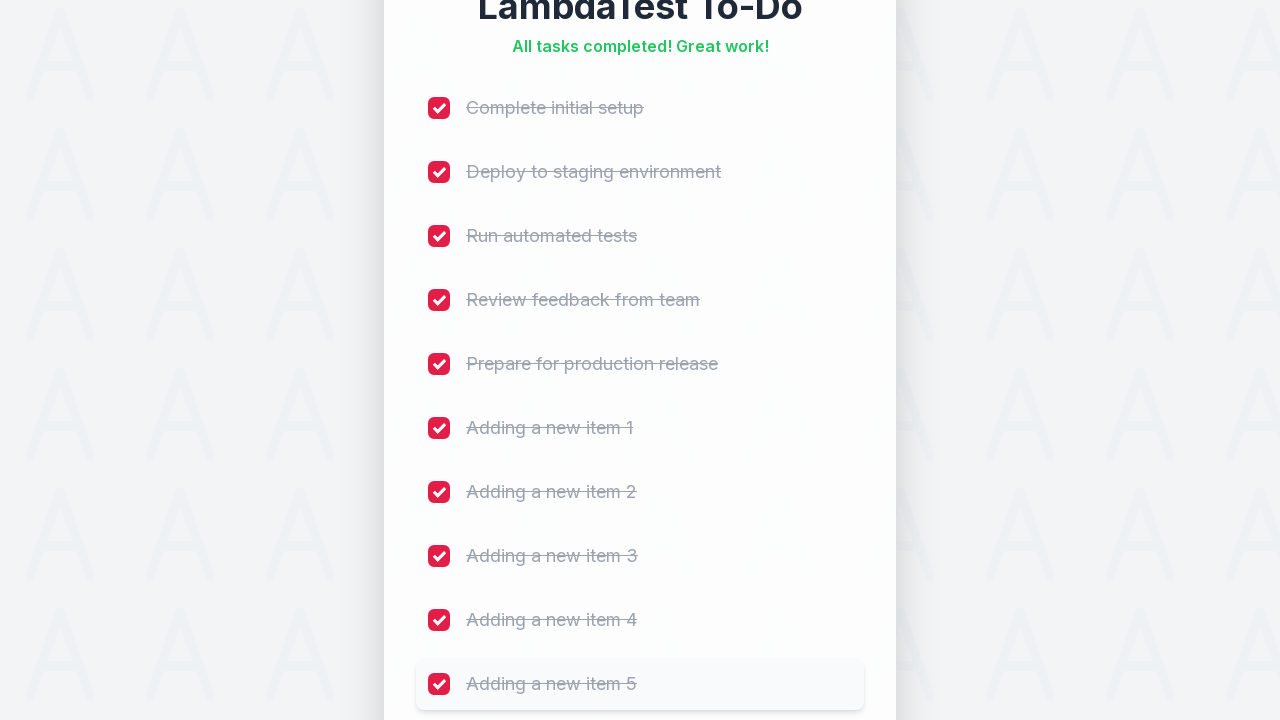

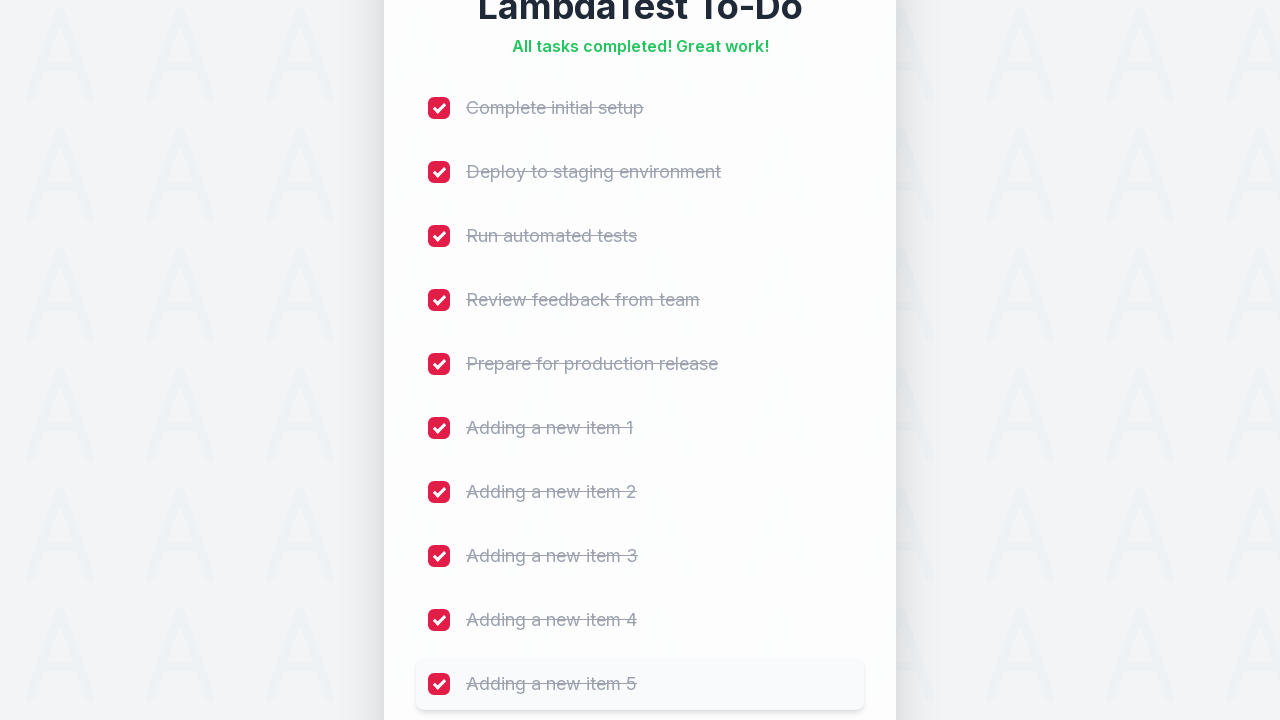